Monitors a ticket resale page for availability by repeatedly refreshing and checking for a "Ticket kopen" (Buy Ticket) button, then clicks it when available.

Starting URL: https://atleta.cc/e/zRLhVgiDSdOK/resale

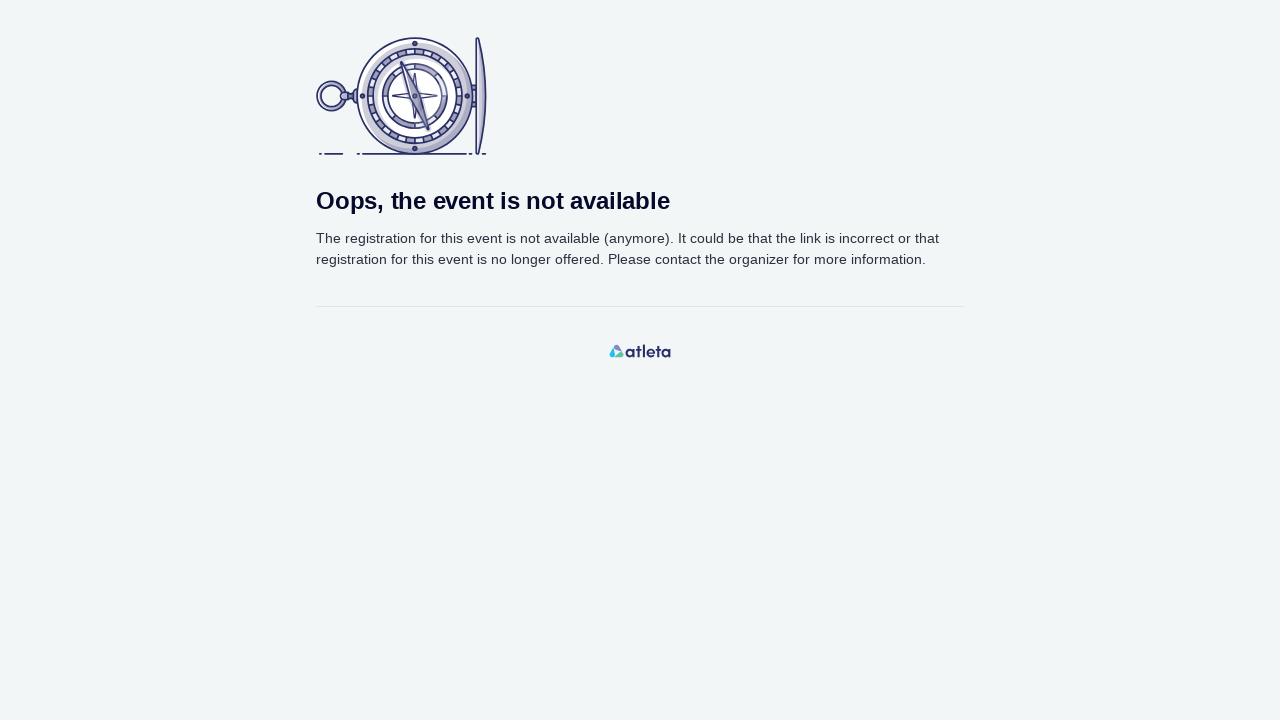

Page body loaded
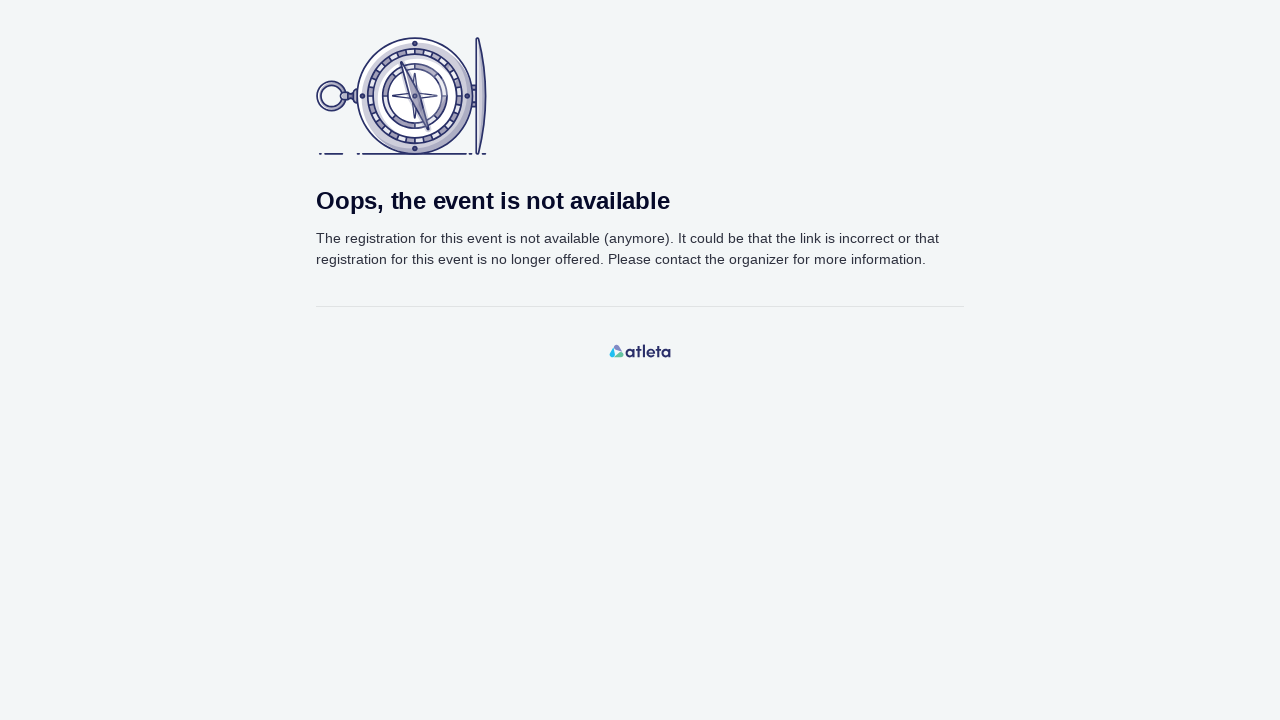

Located ticket button (attempt 1)
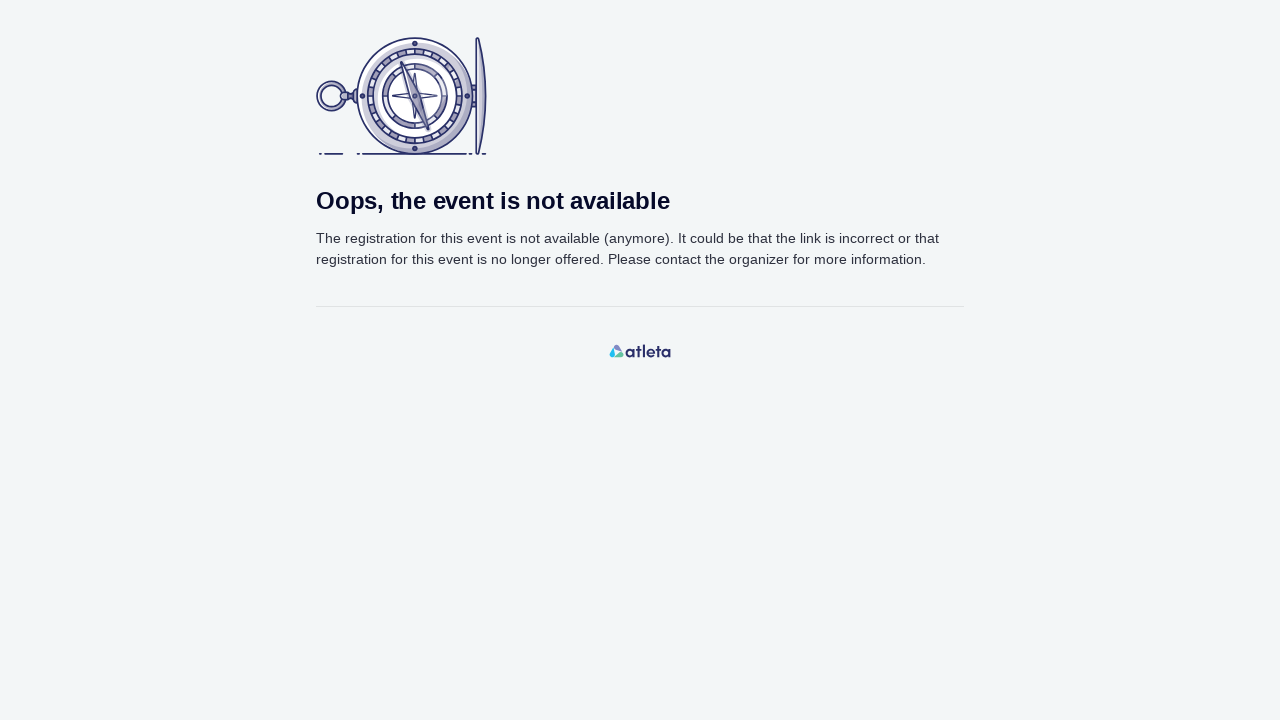

Attempt 1: Ticket button not available, reloading page
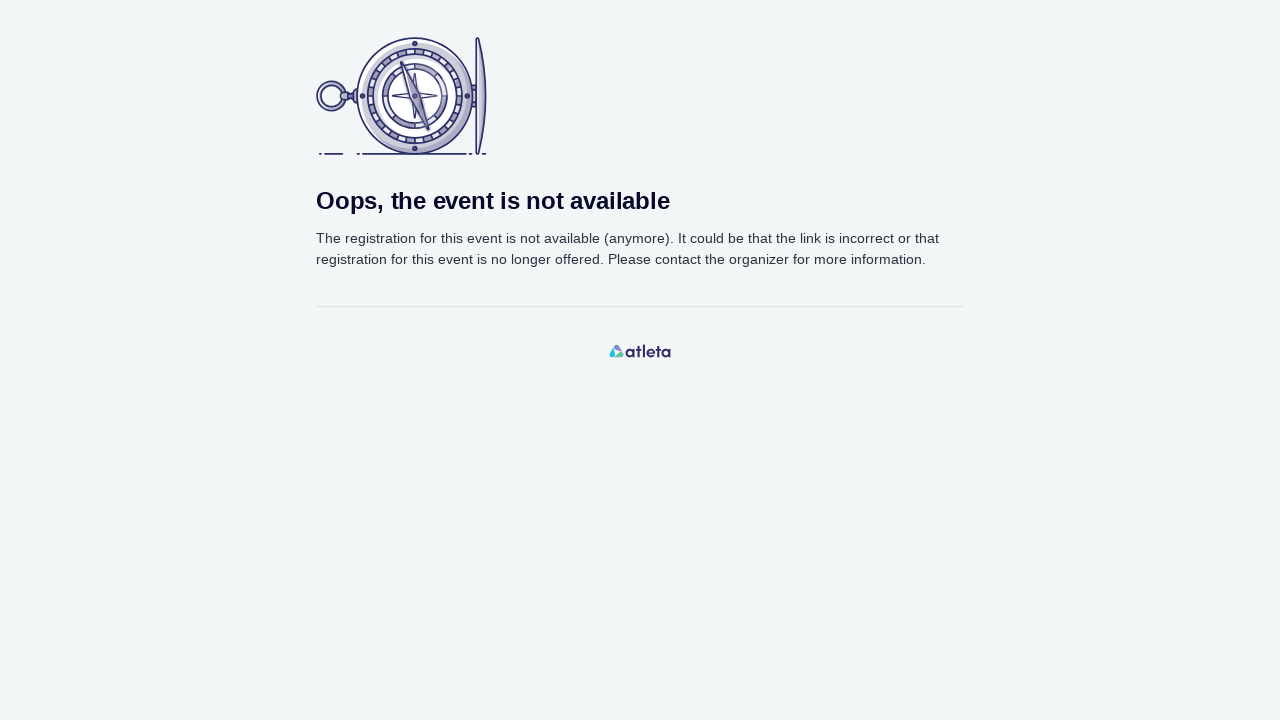

Page reloaded
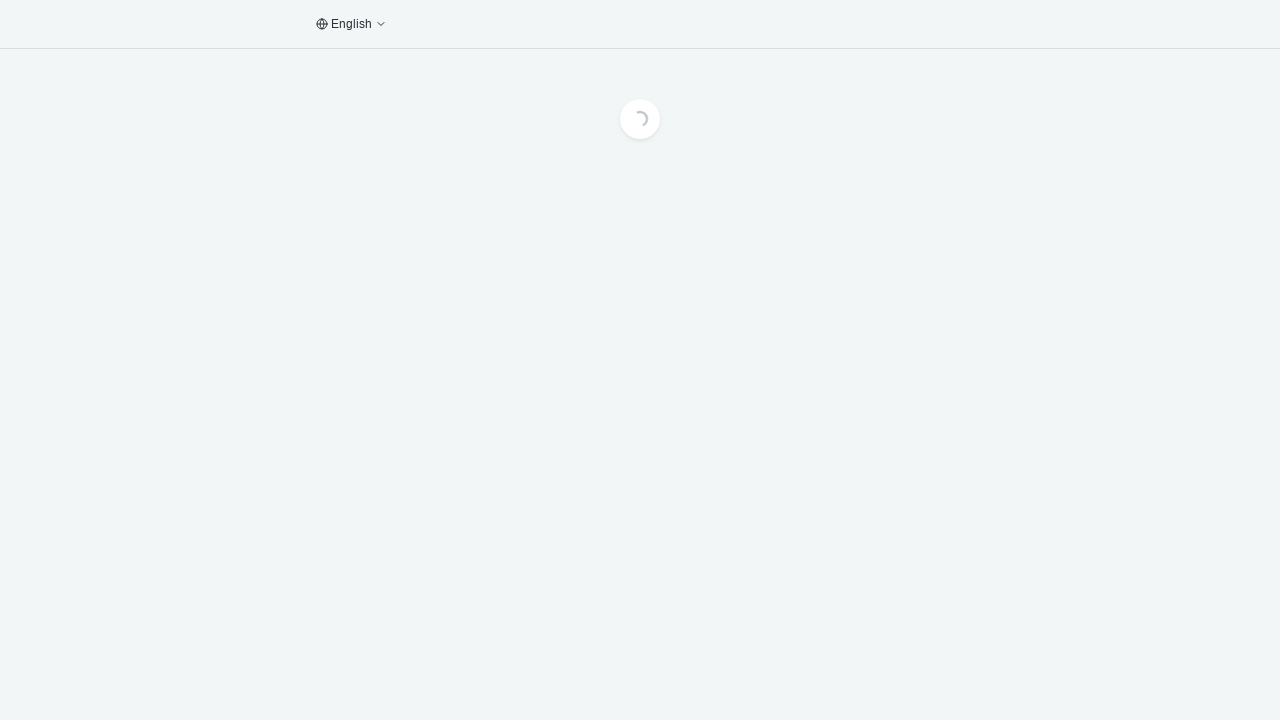

Page body loaded after refresh
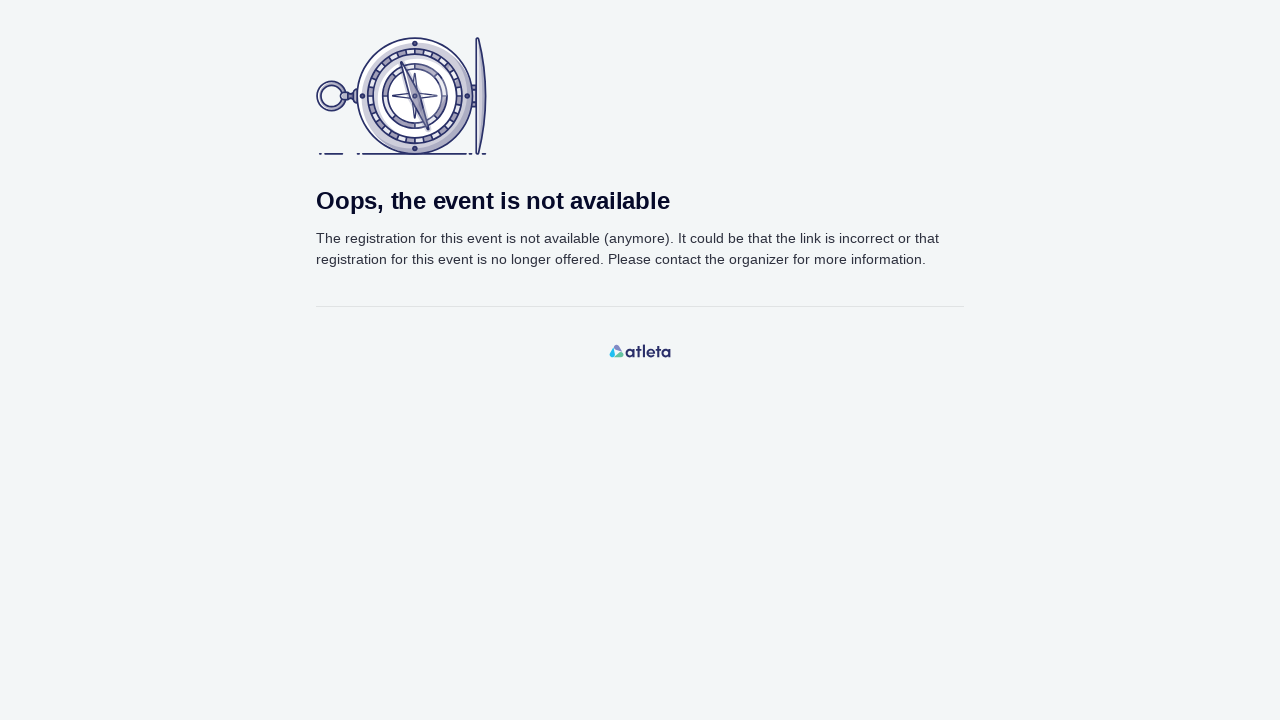

Located ticket button (attempt 2)
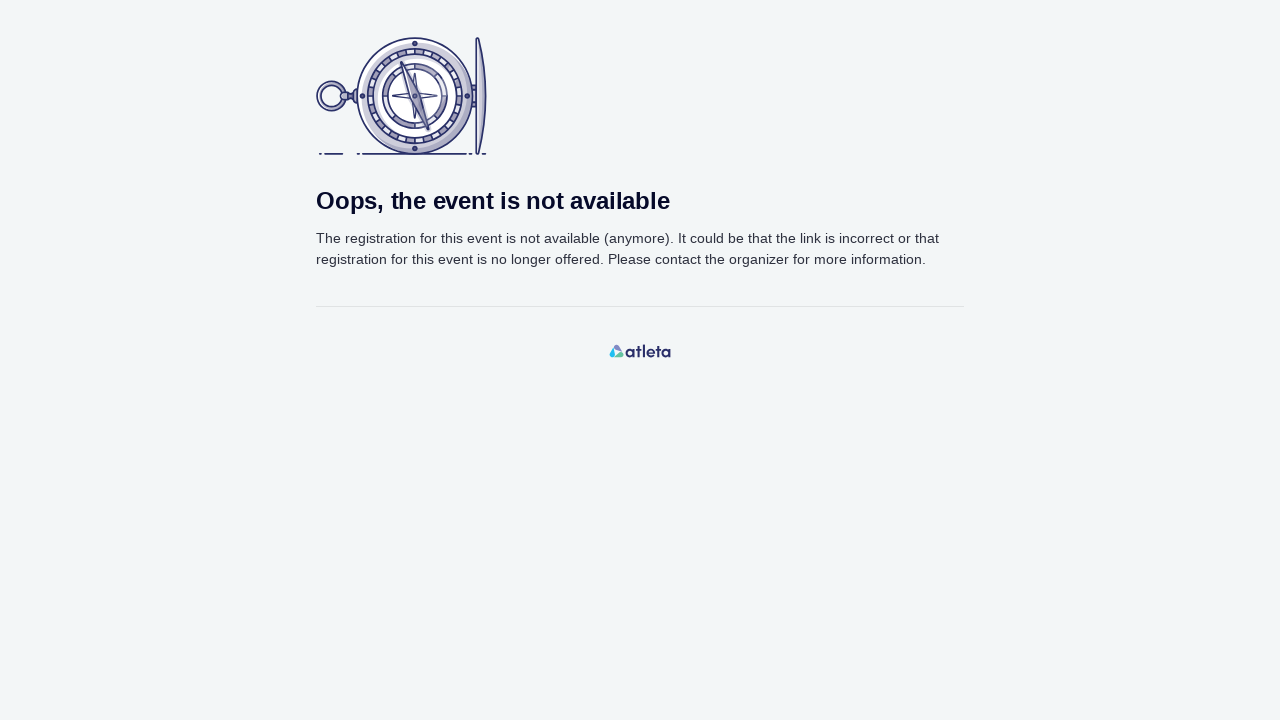

Attempt 2: Ticket button not available, reloading page
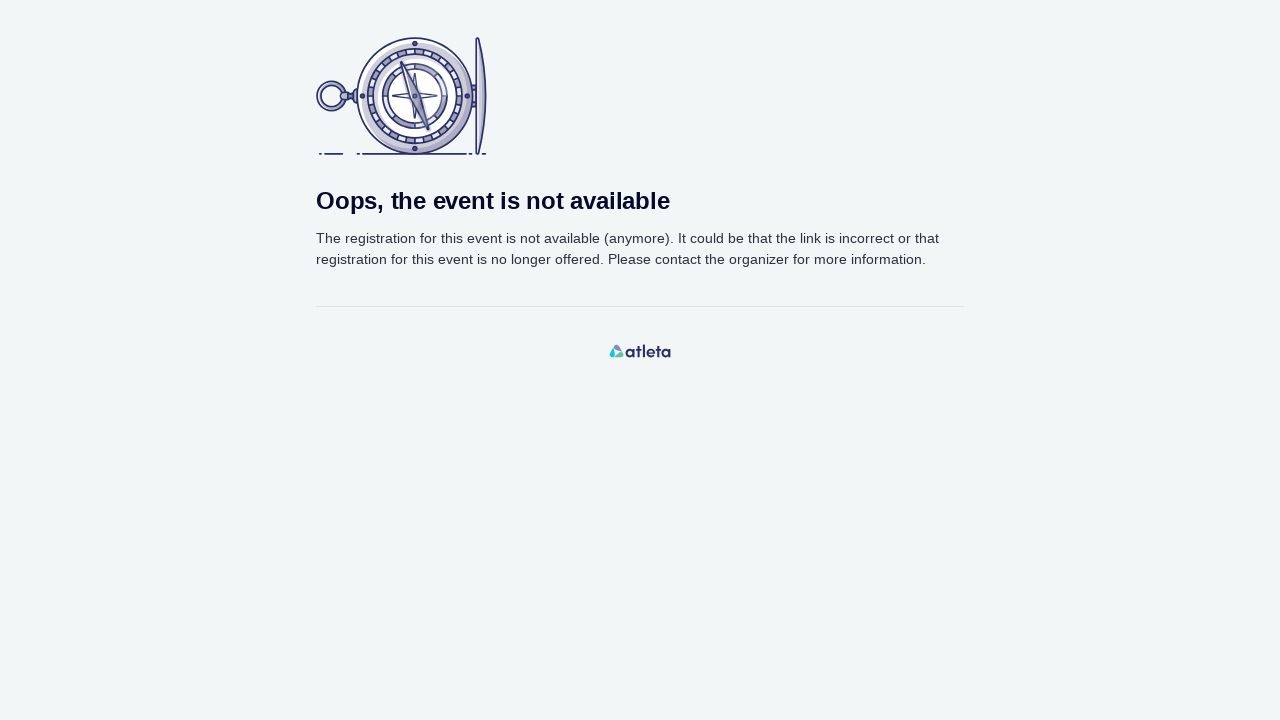

Page reloaded
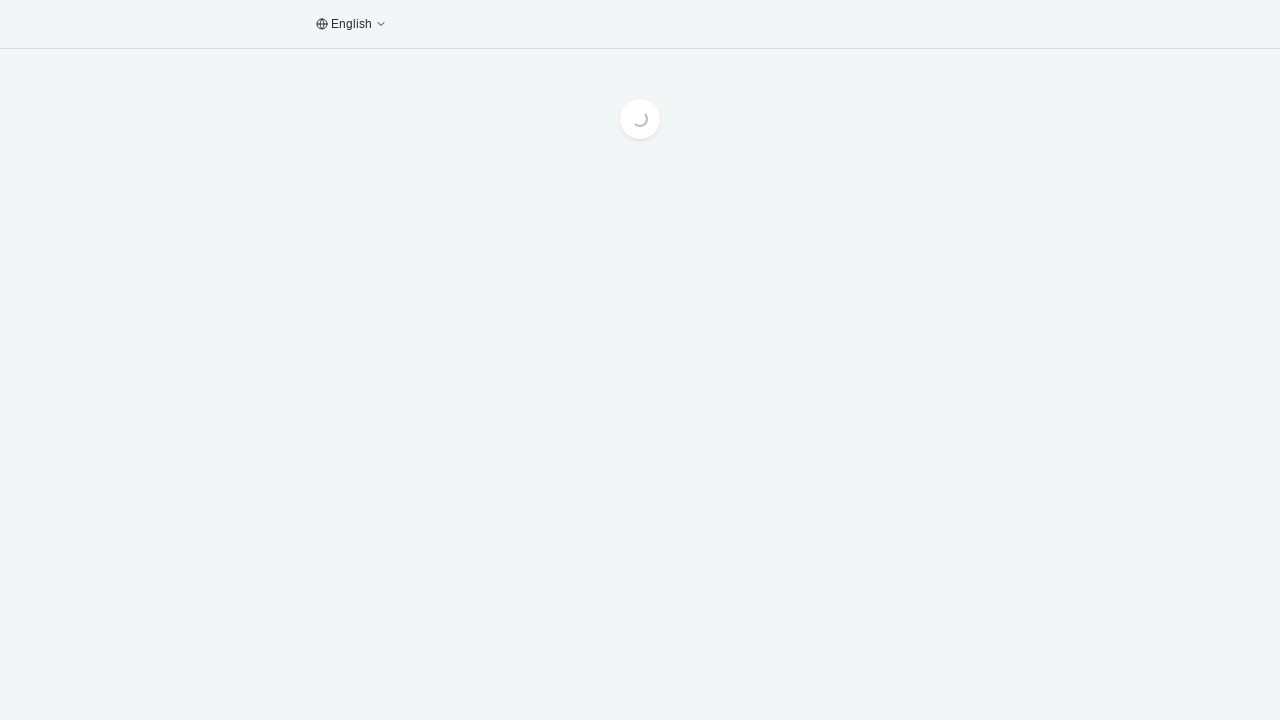

Page body loaded after refresh
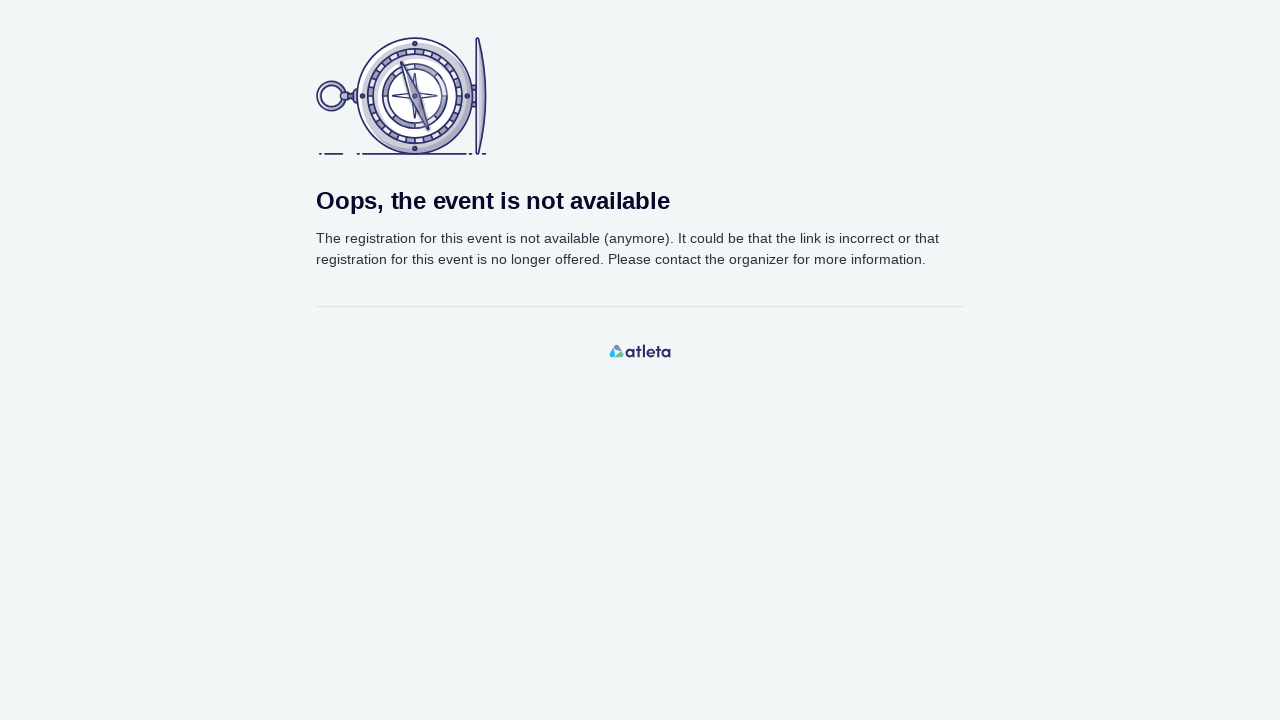

Located ticket button (attempt 3)
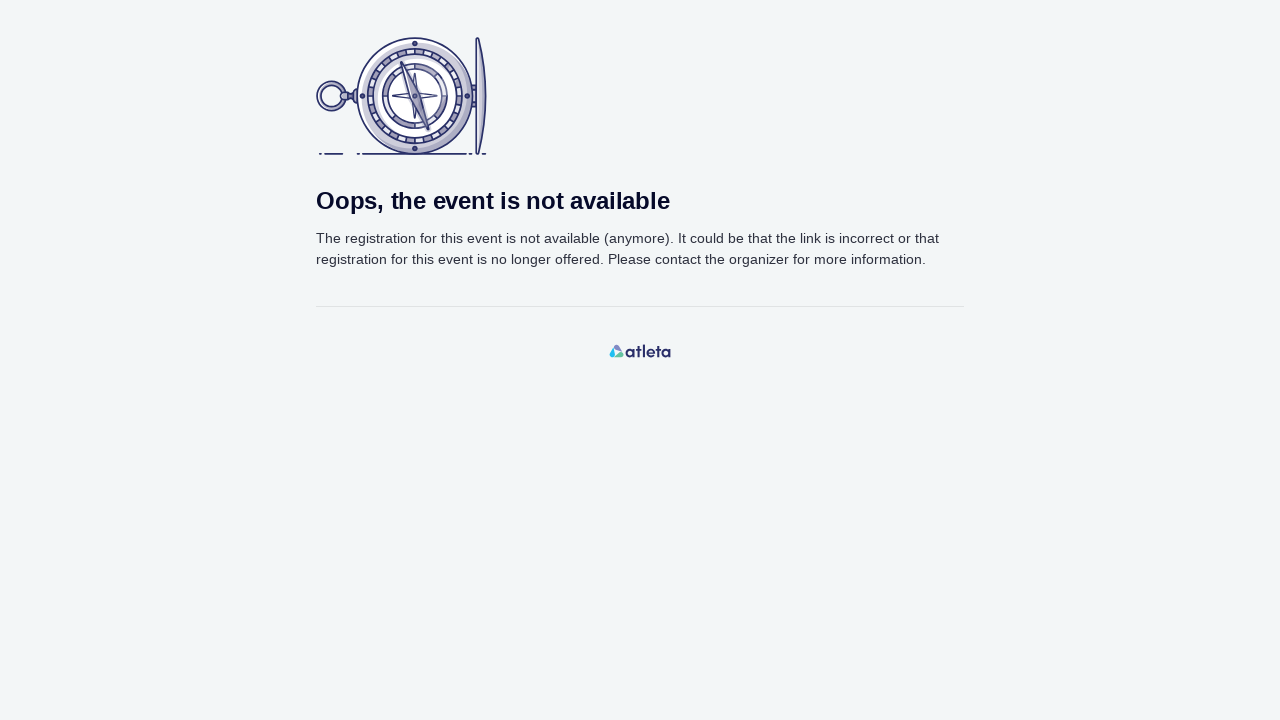

Attempt 3: Ticket button not available, reloading page
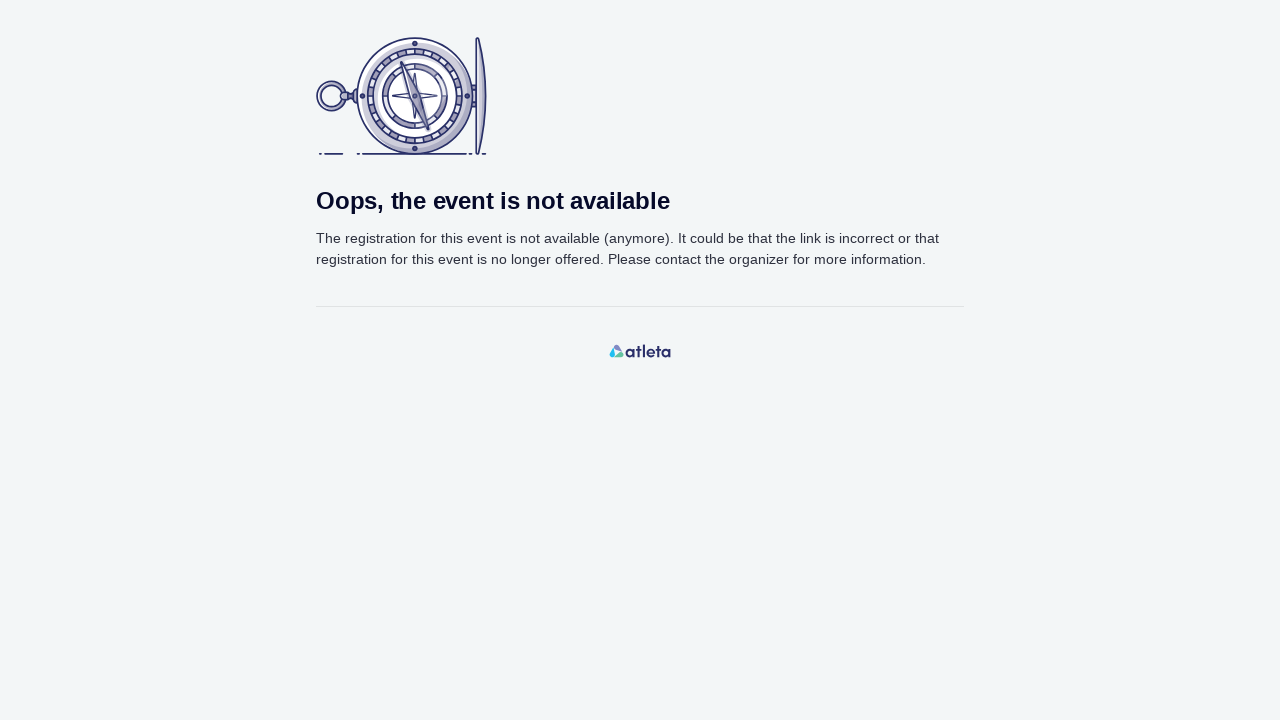

Page reloaded
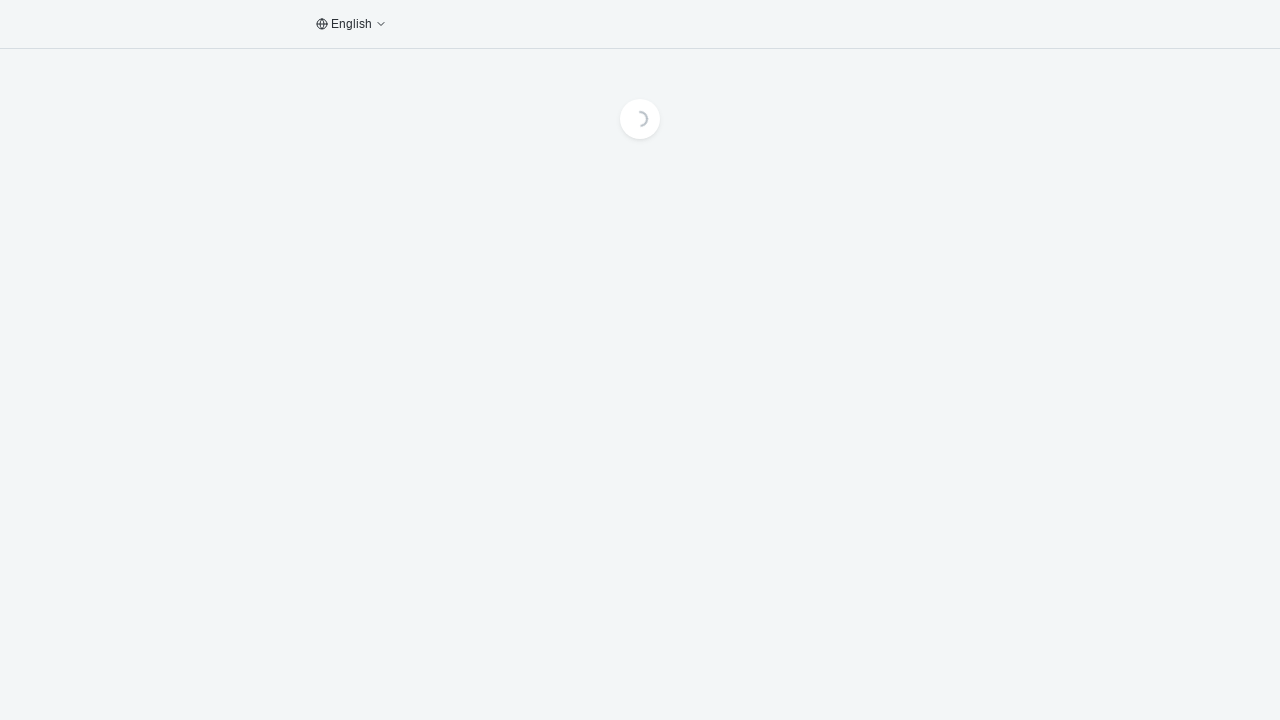

Page body loaded after refresh
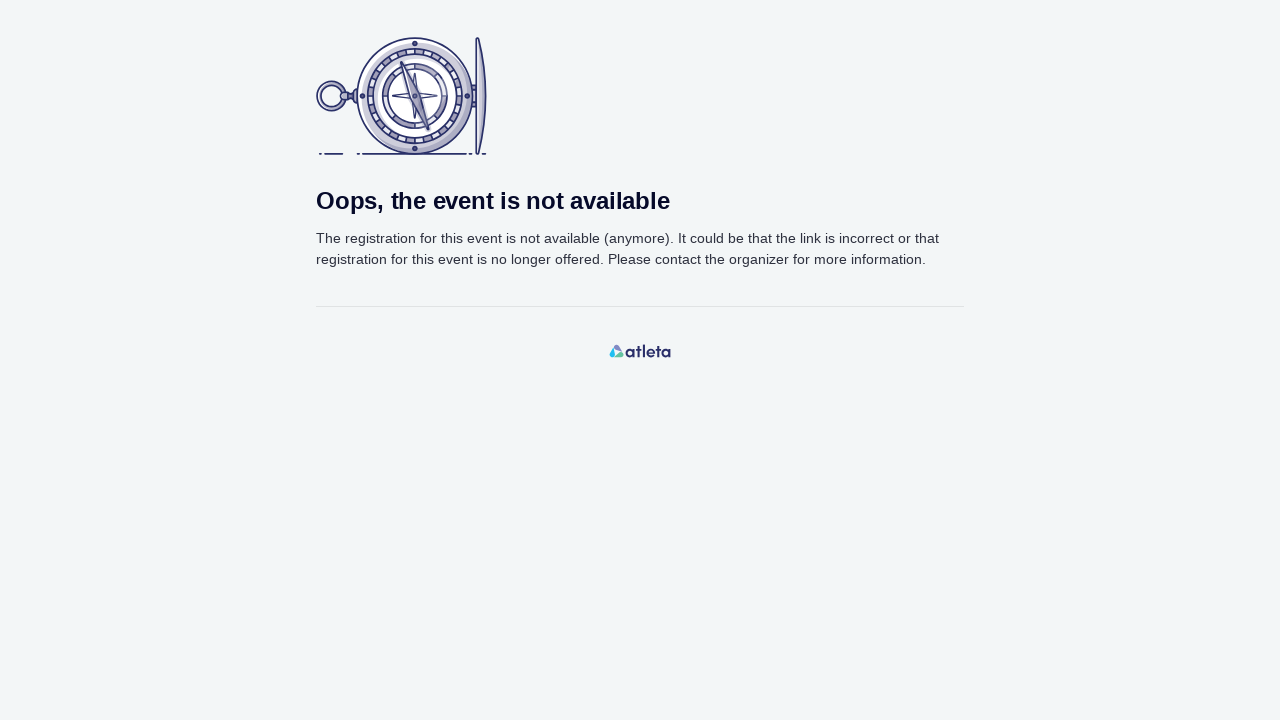

Located ticket button (attempt 4)
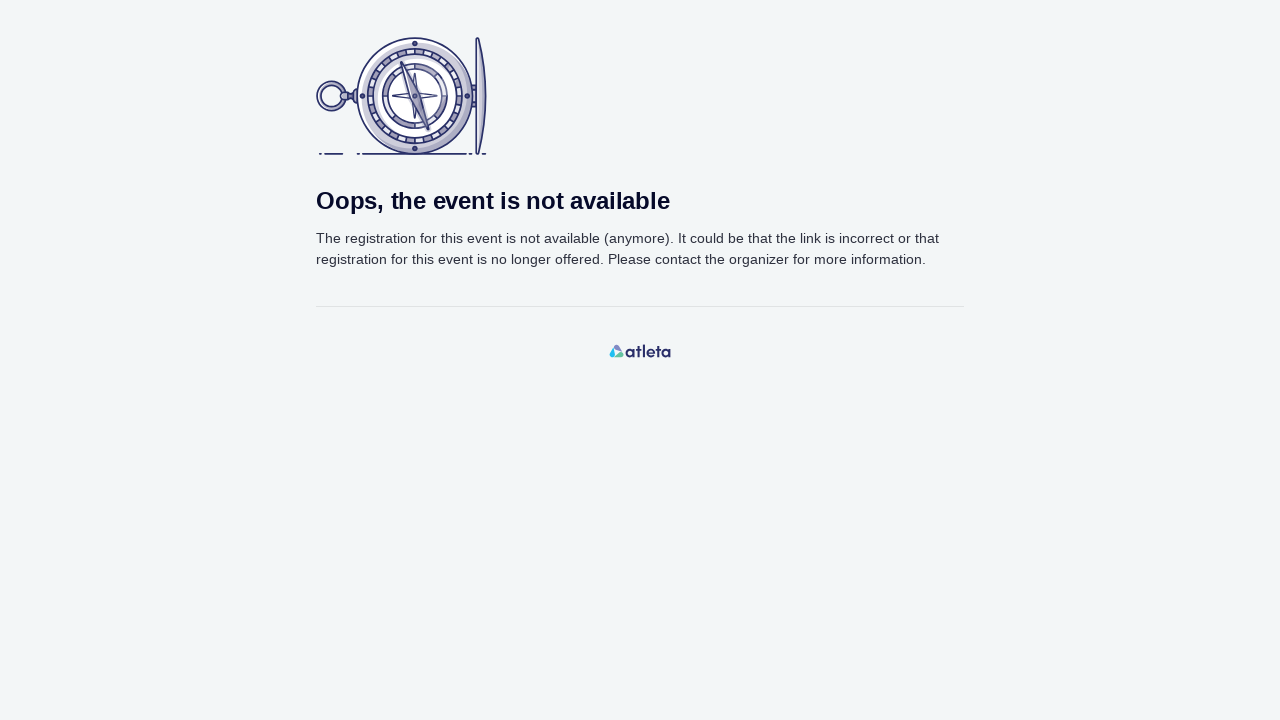

Attempt 4: Ticket button not available, reloading page
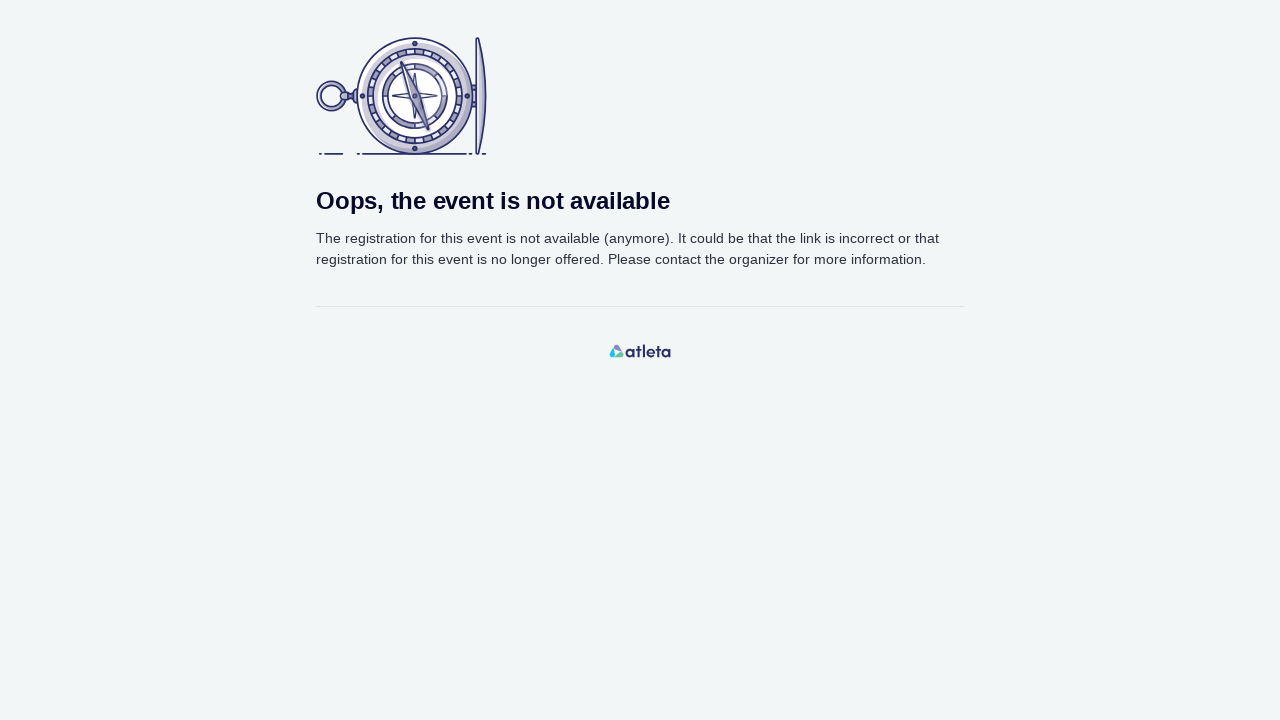

Page reloaded
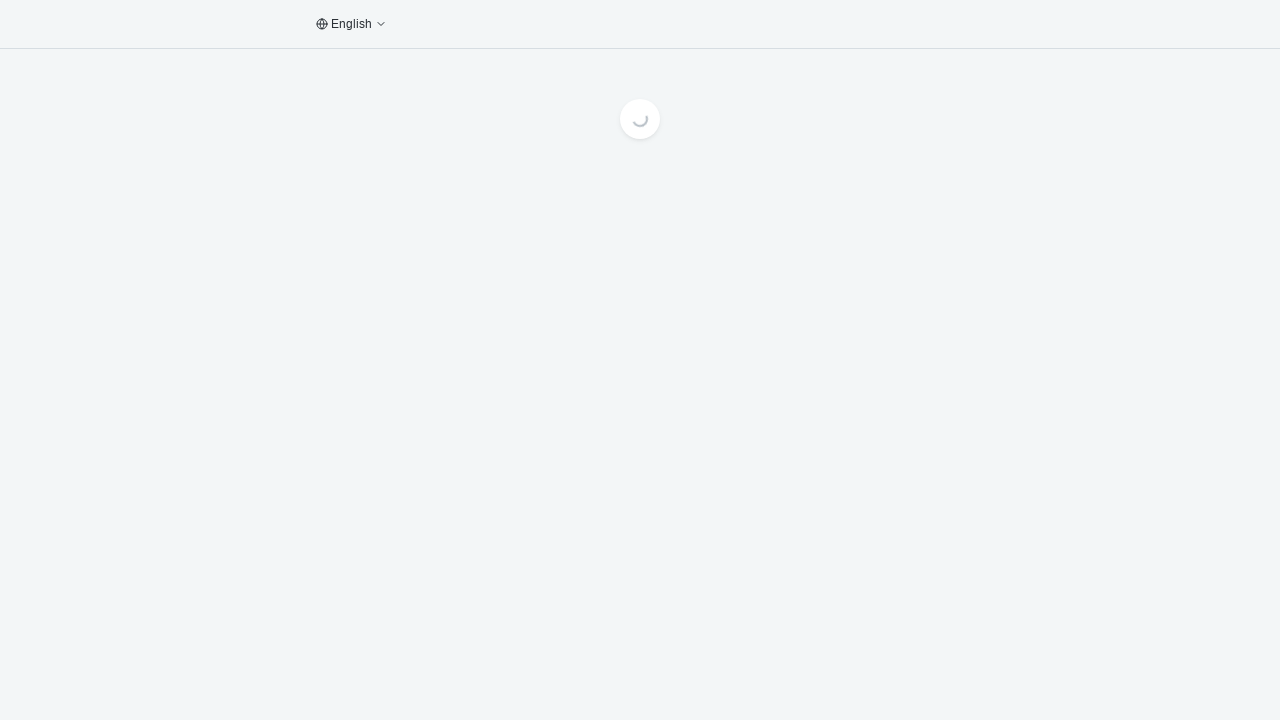

Page body loaded after refresh
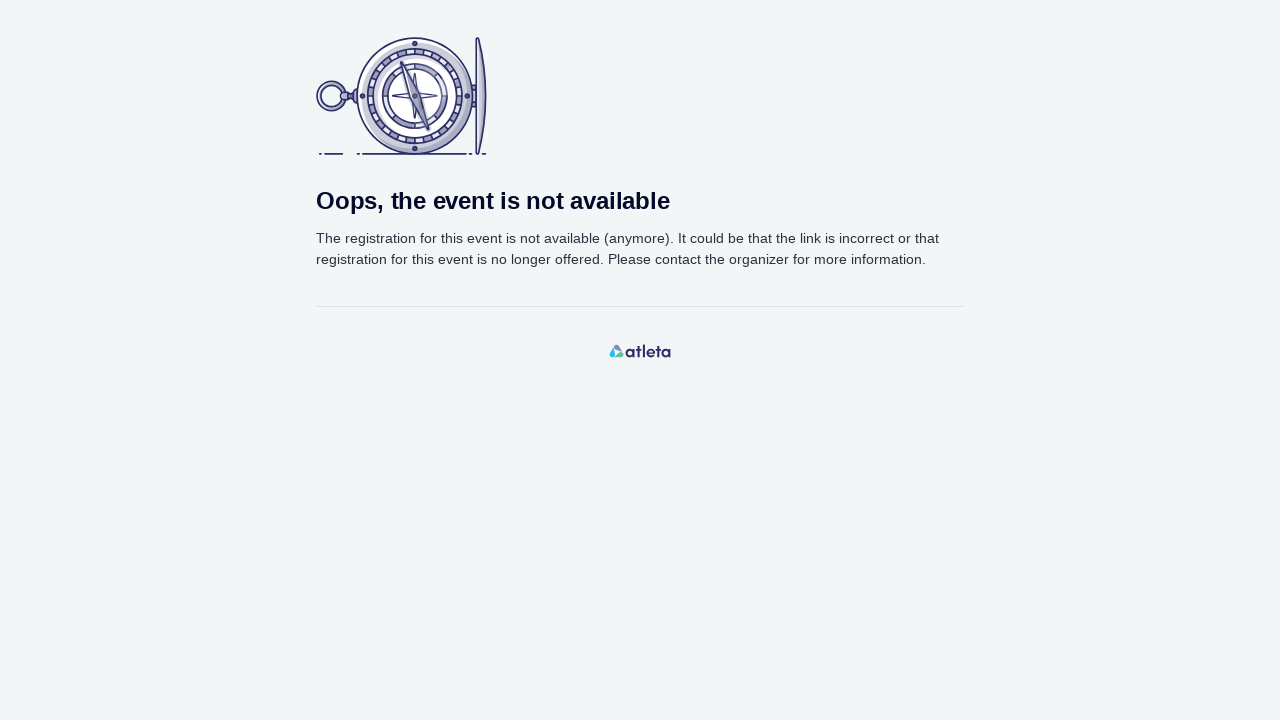

Located ticket button (attempt 5)
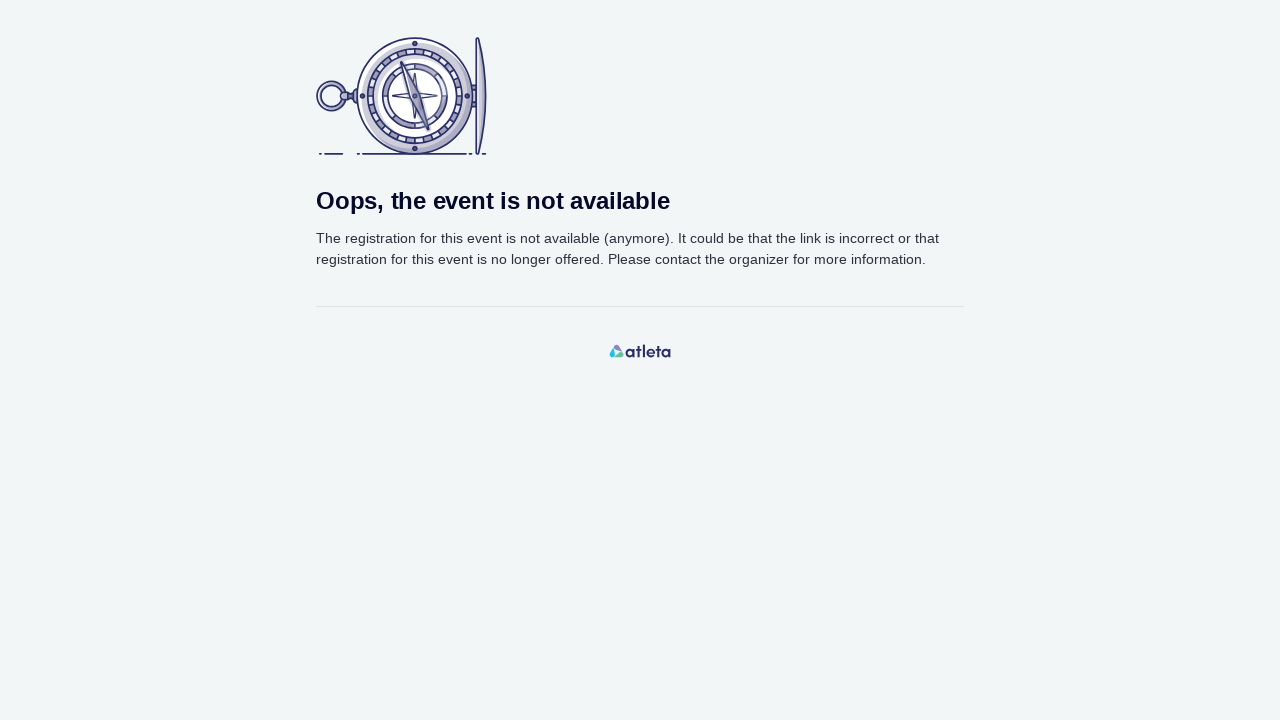

Attempt 5: Ticket button not available, reloading page
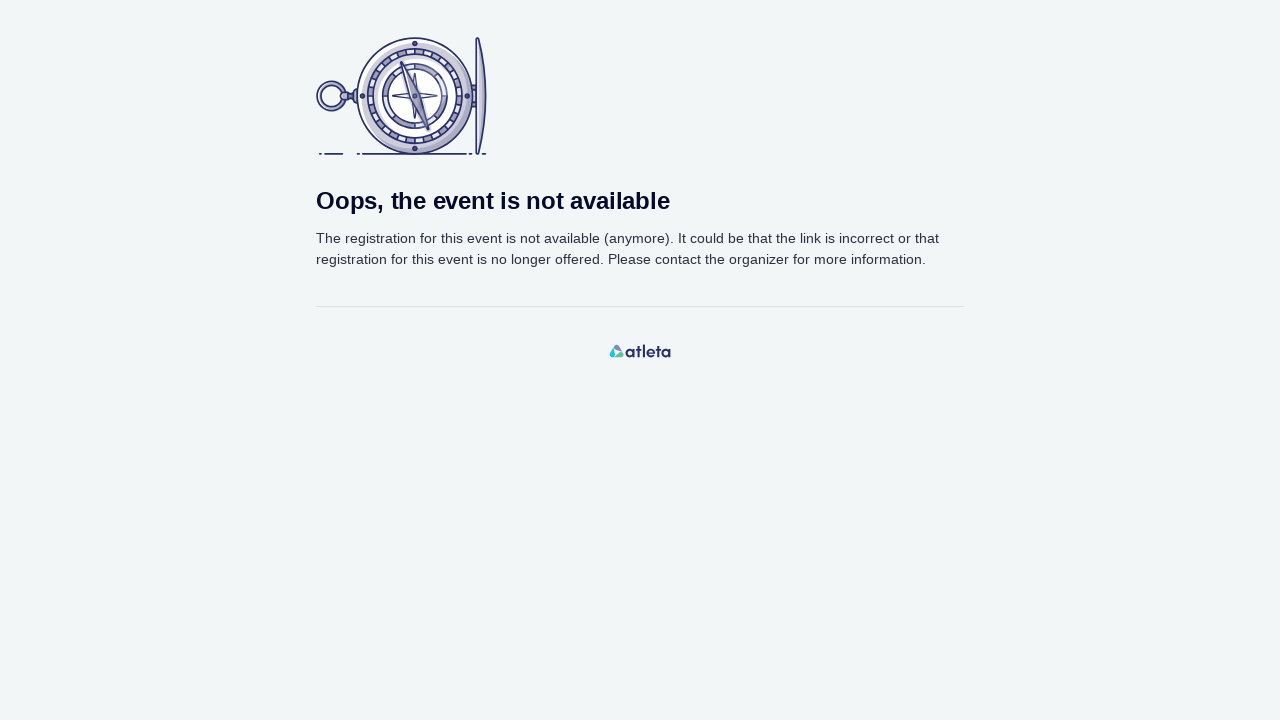

Page reloaded
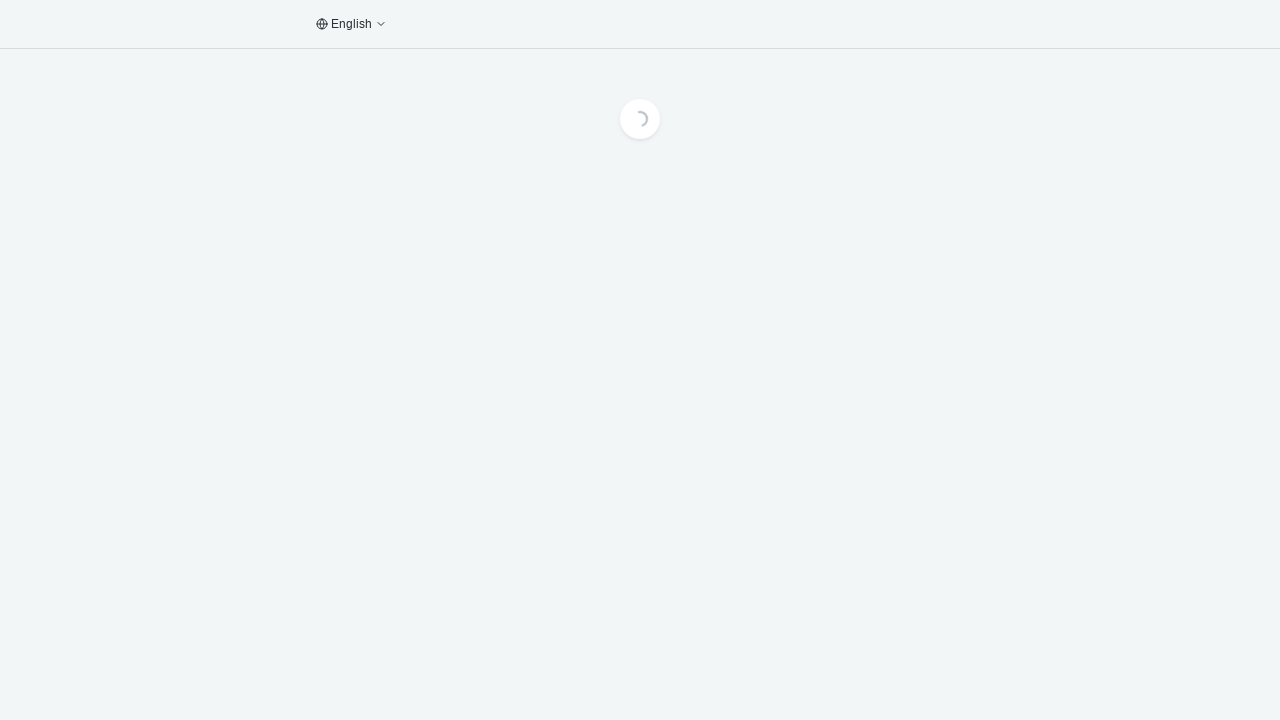

Page body loaded after refresh
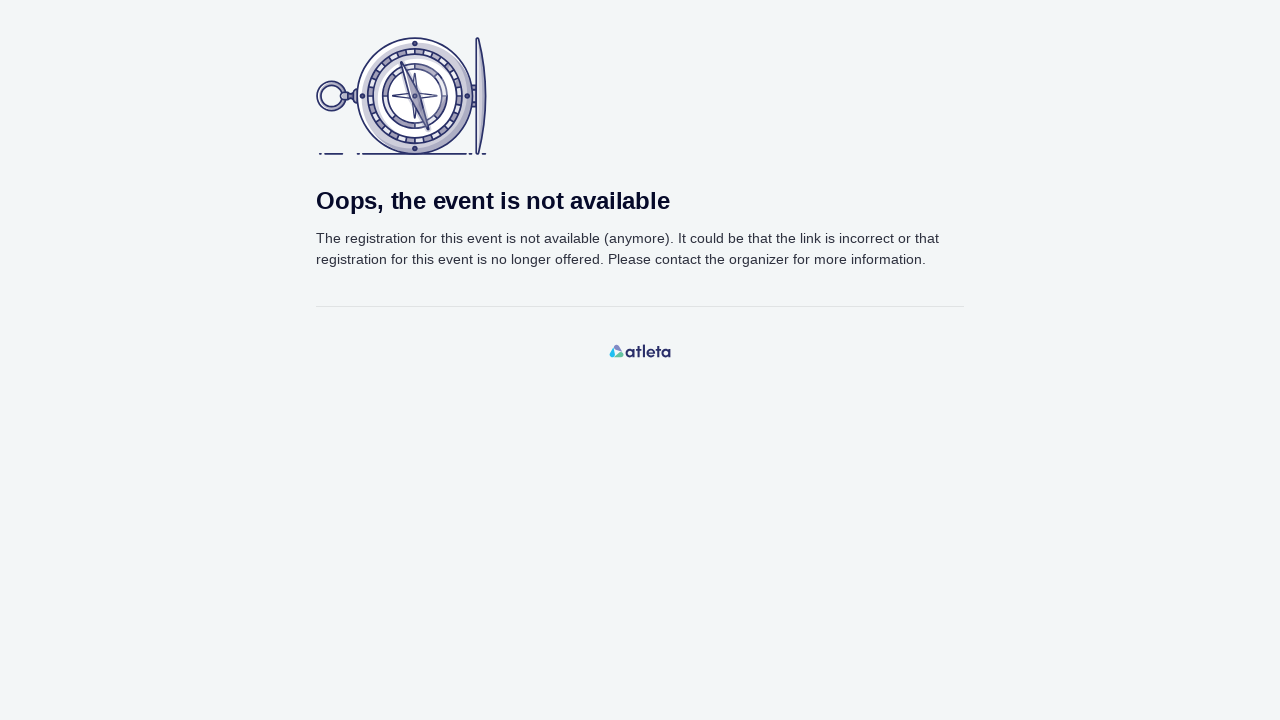

Located ticket button (attempt 6)
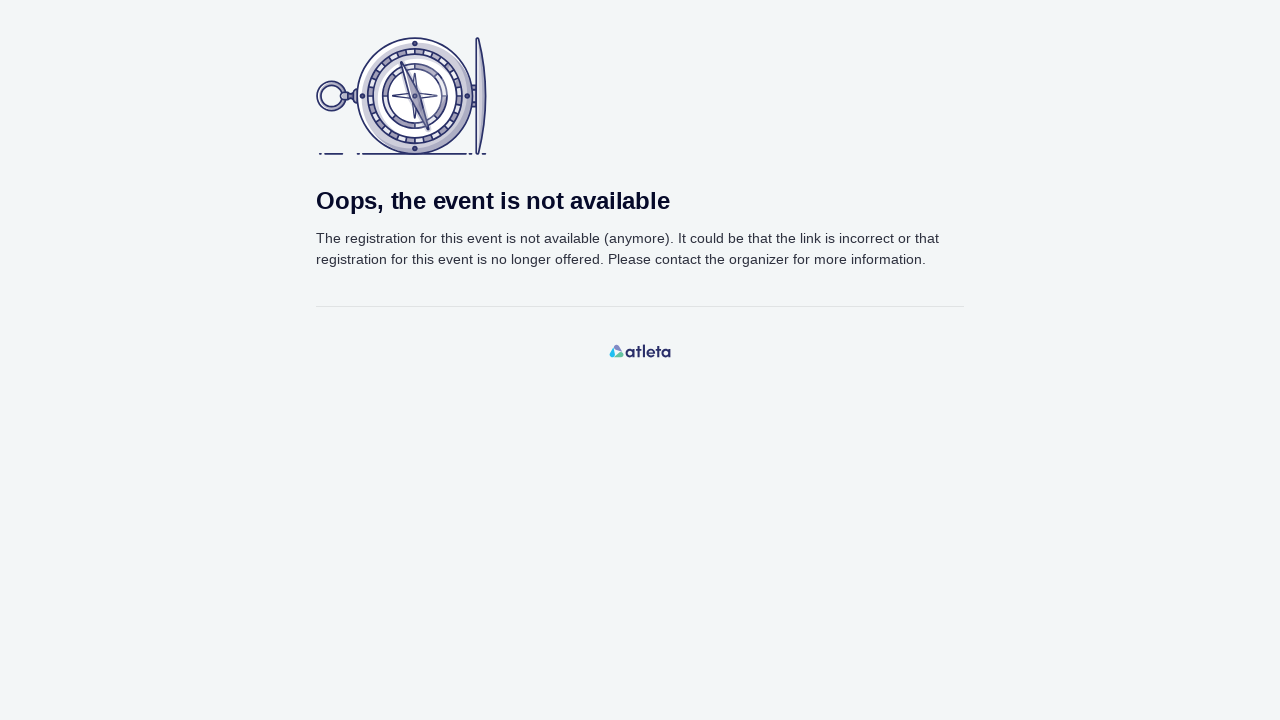

Attempt 6: Ticket button not available, reloading page
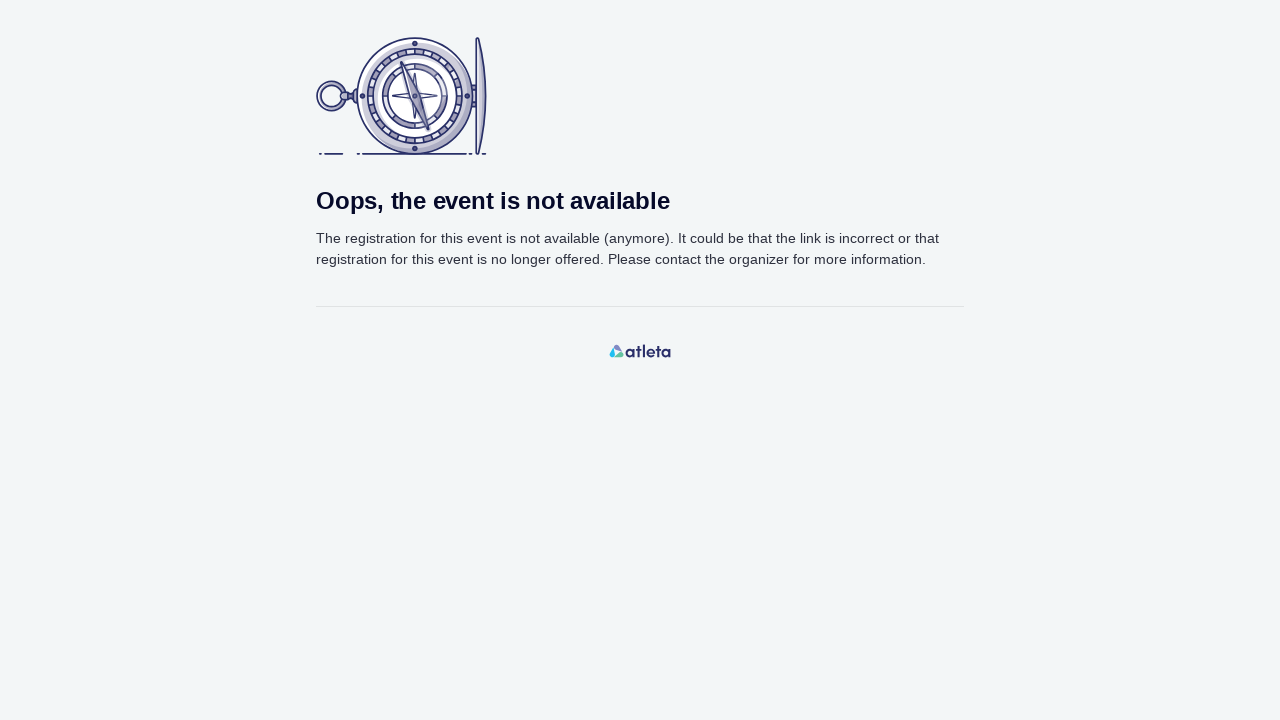

Page reloaded
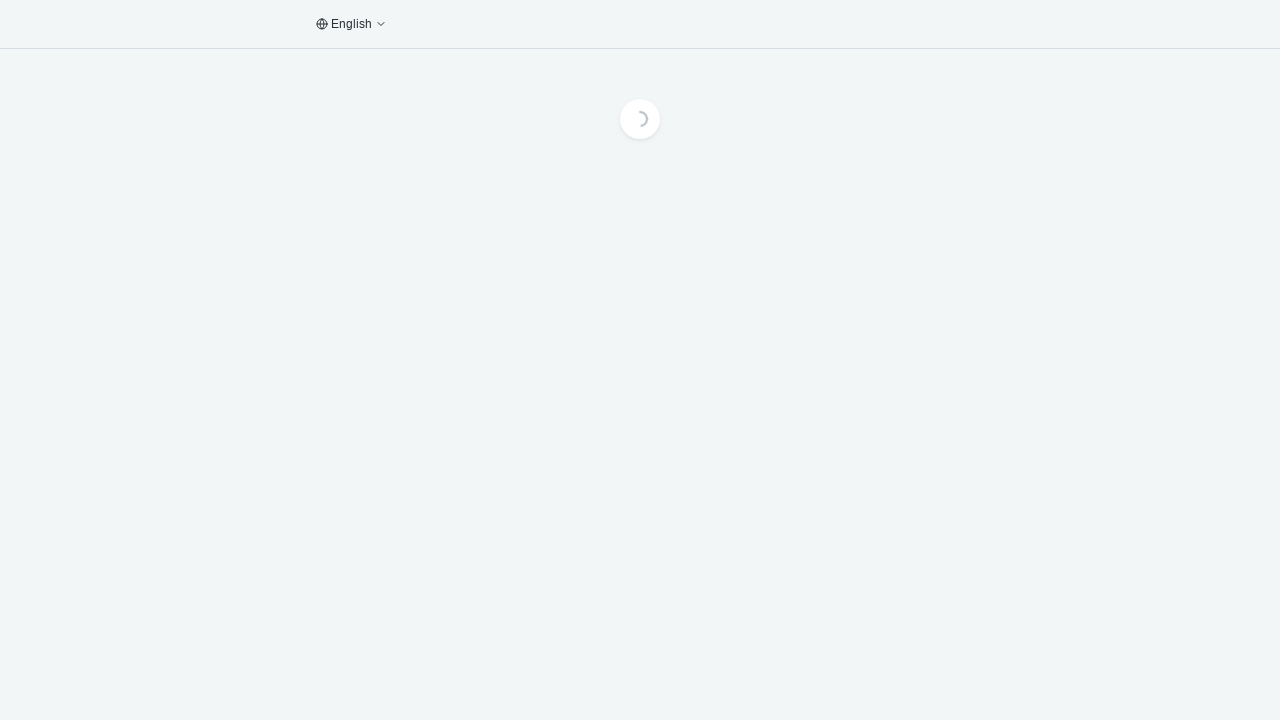

Page body loaded after refresh
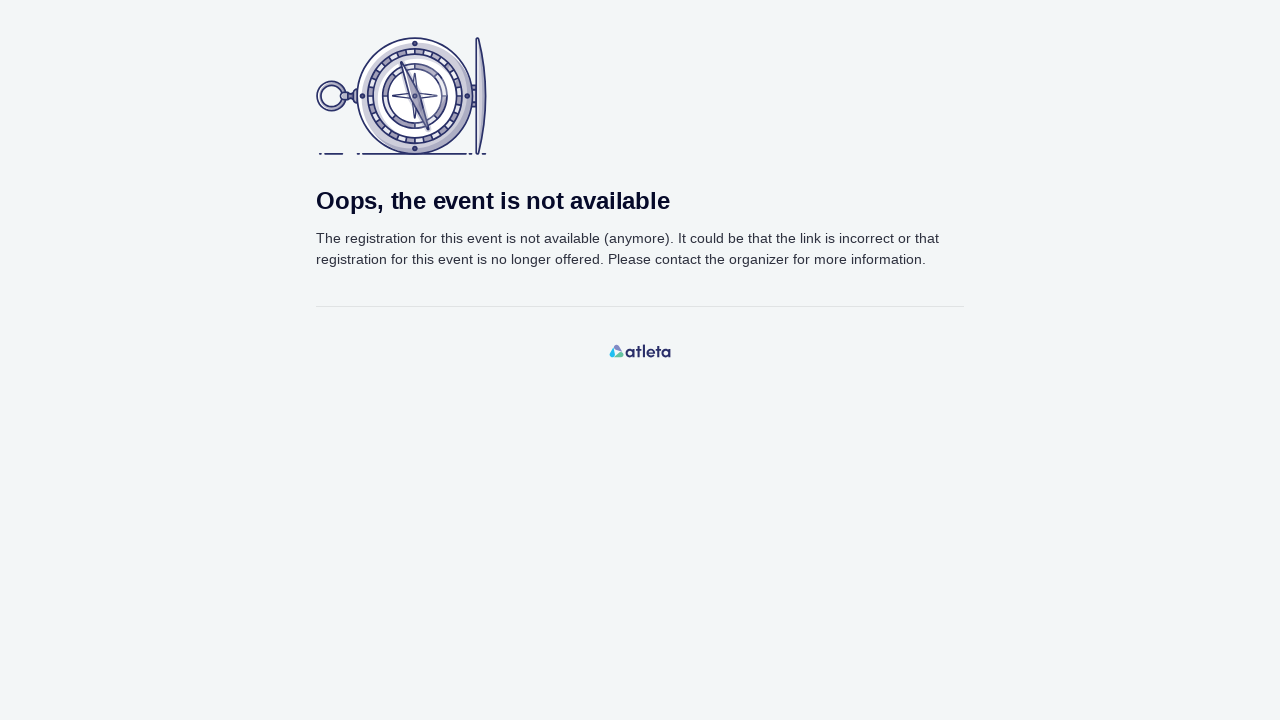

Located ticket button (attempt 7)
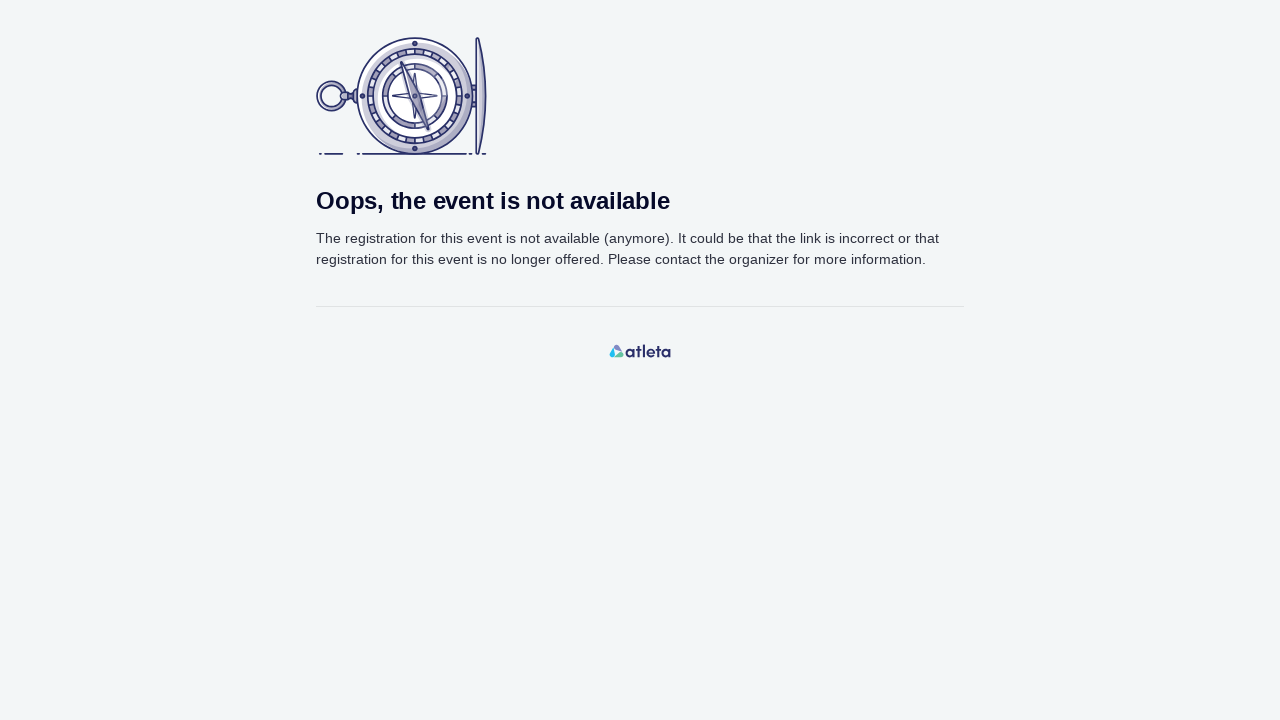

Attempt 7: Ticket button not available, reloading page
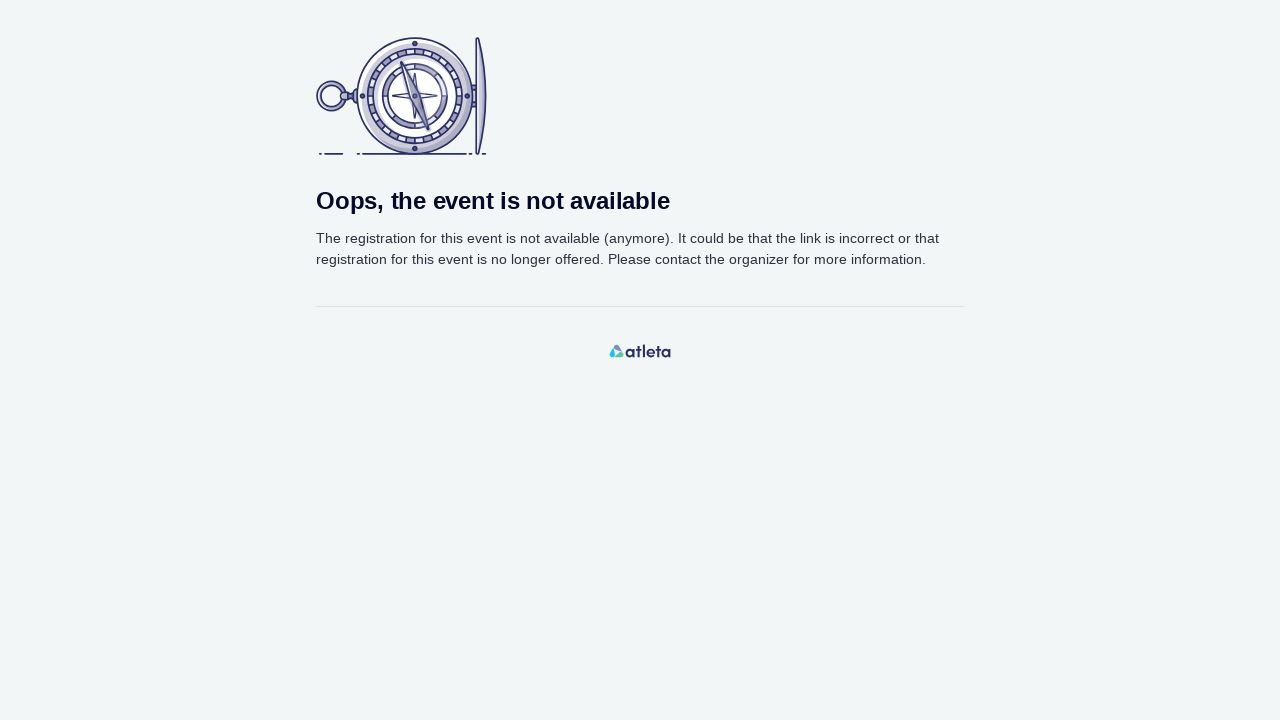

Page reloaded
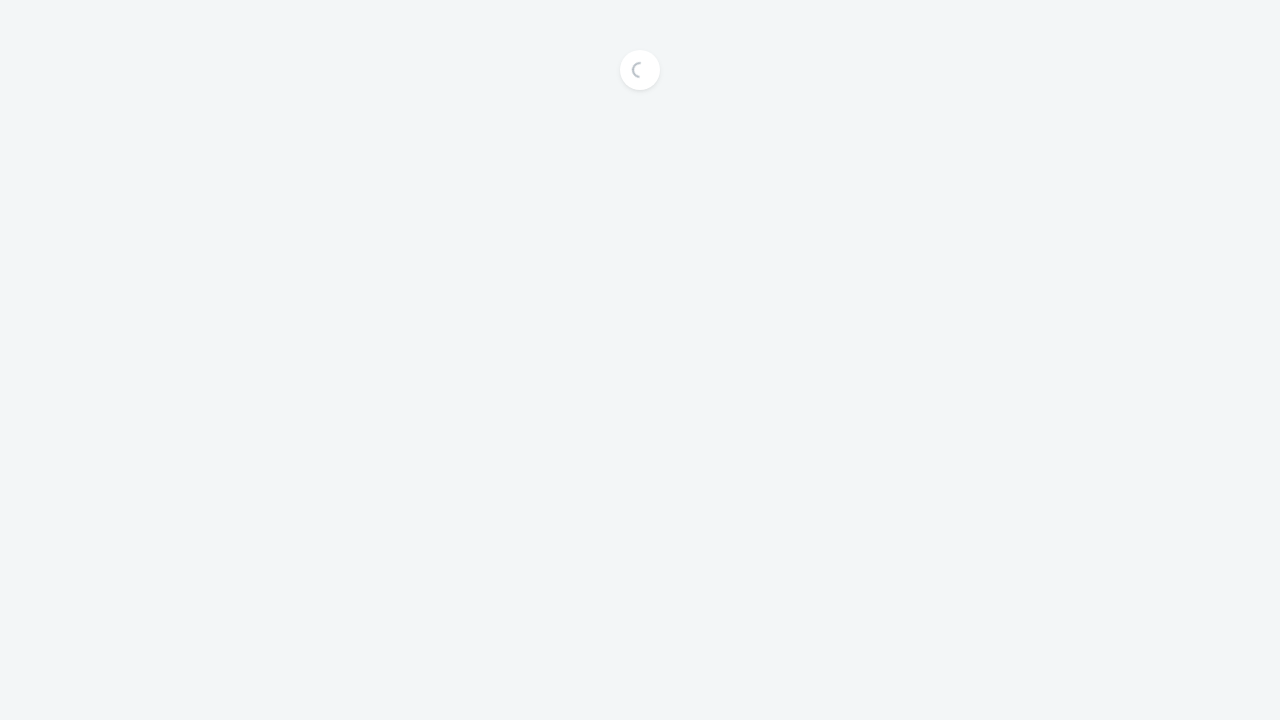

Page body loaded after refresh
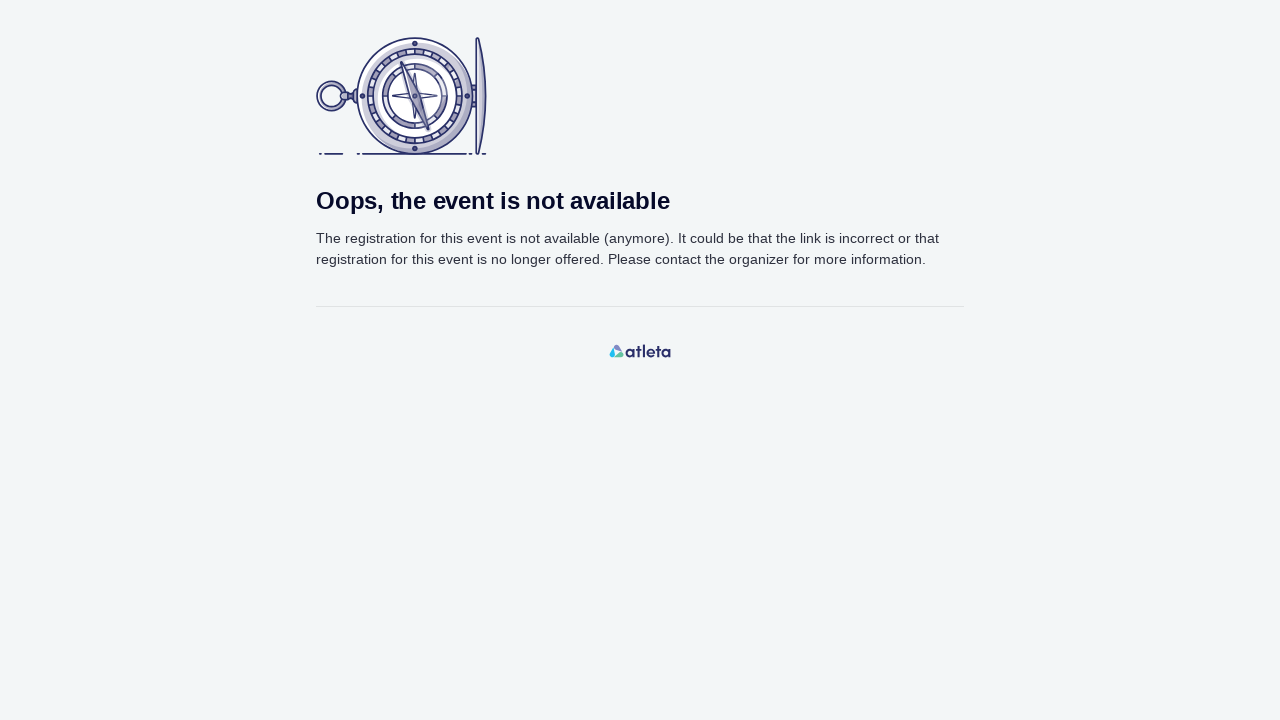

Located ticket button (attempt 8)
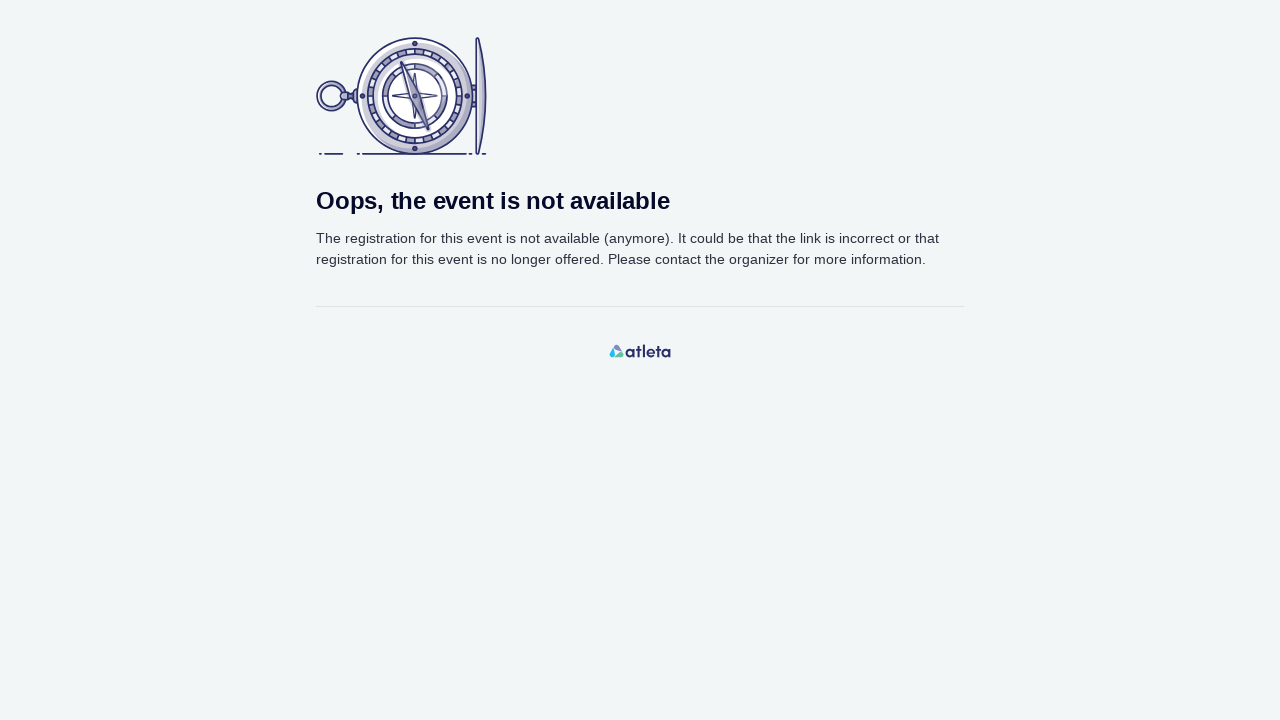

Attempt 8: Ticket button not available, reloading page
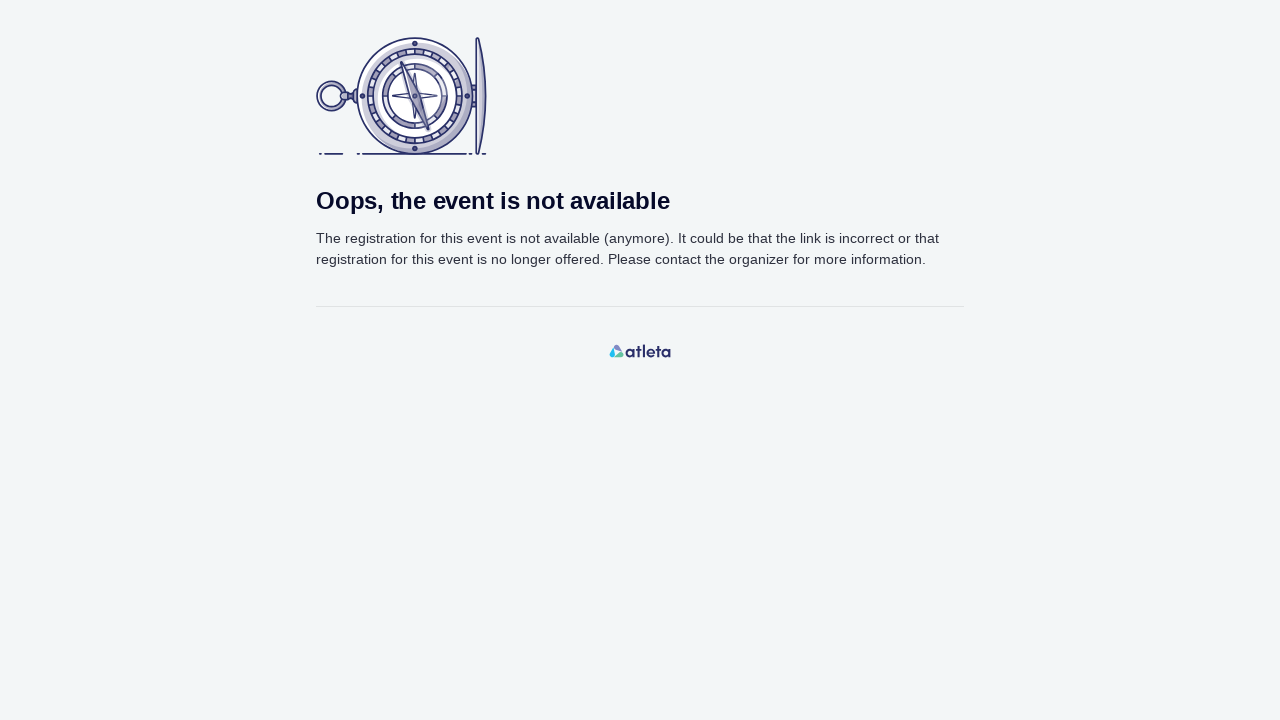

Page reloaded
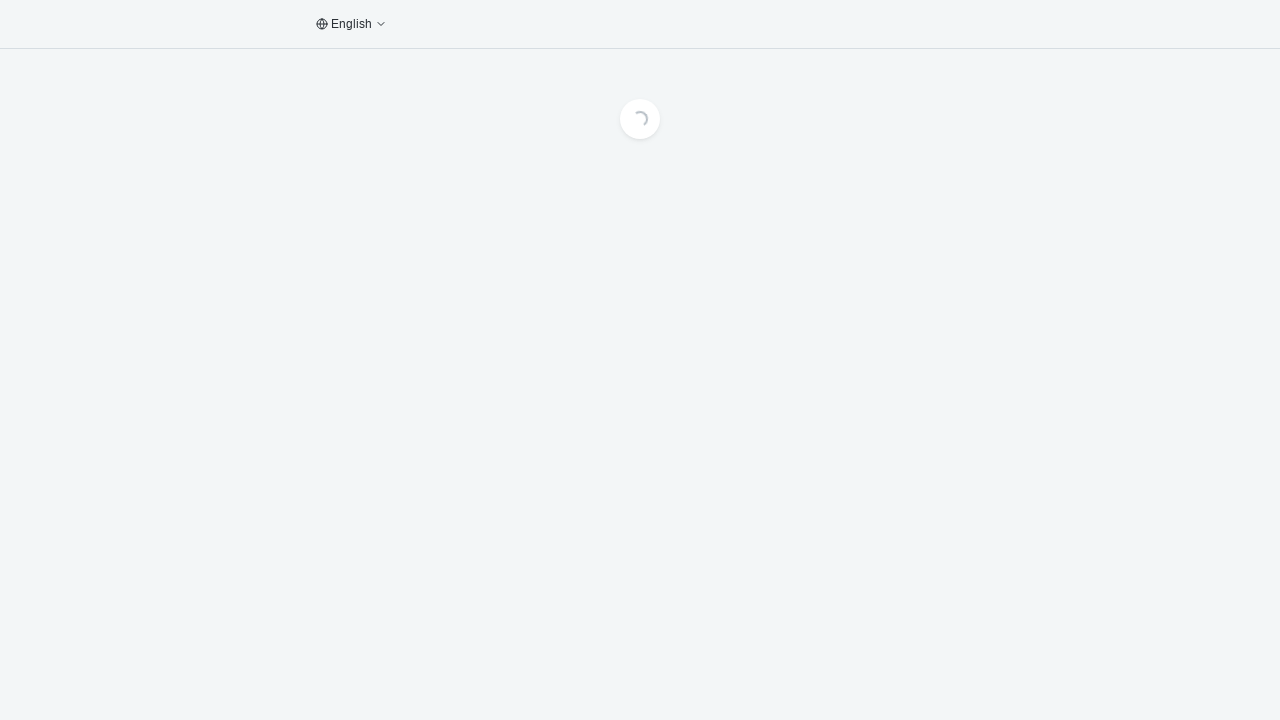

Page body loaded after refresh
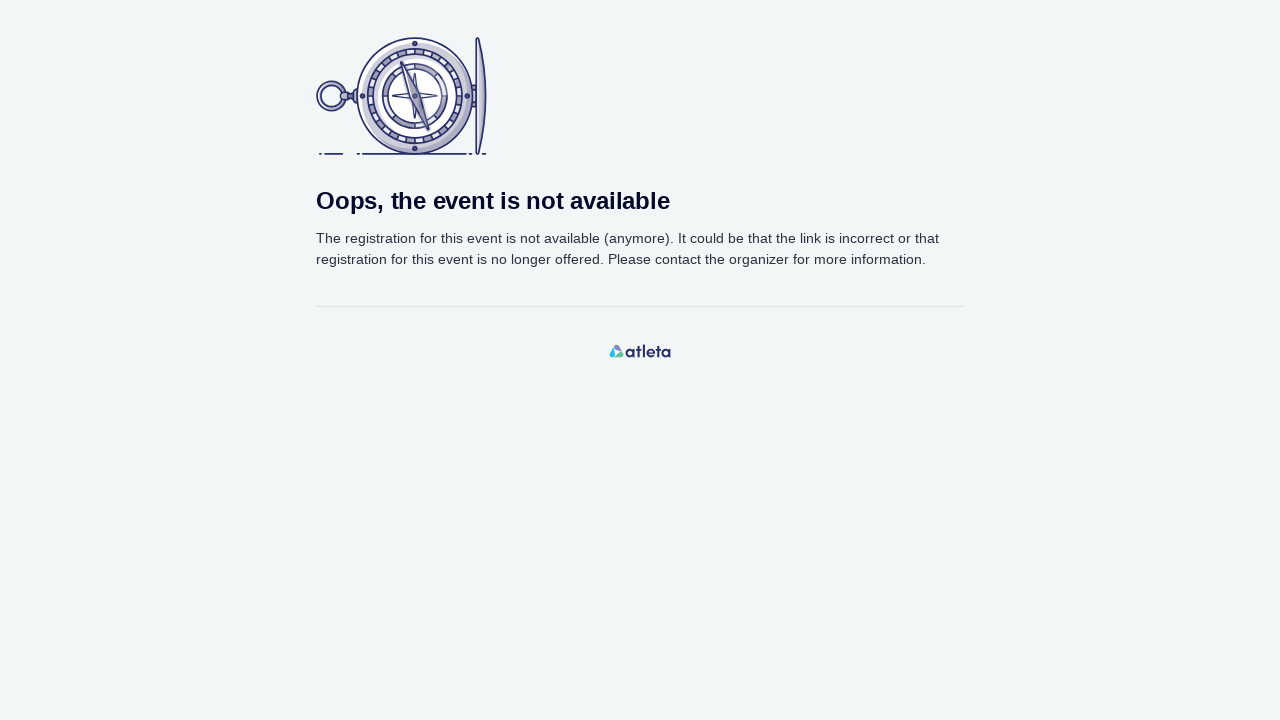

Located ticket button (attempt 9)
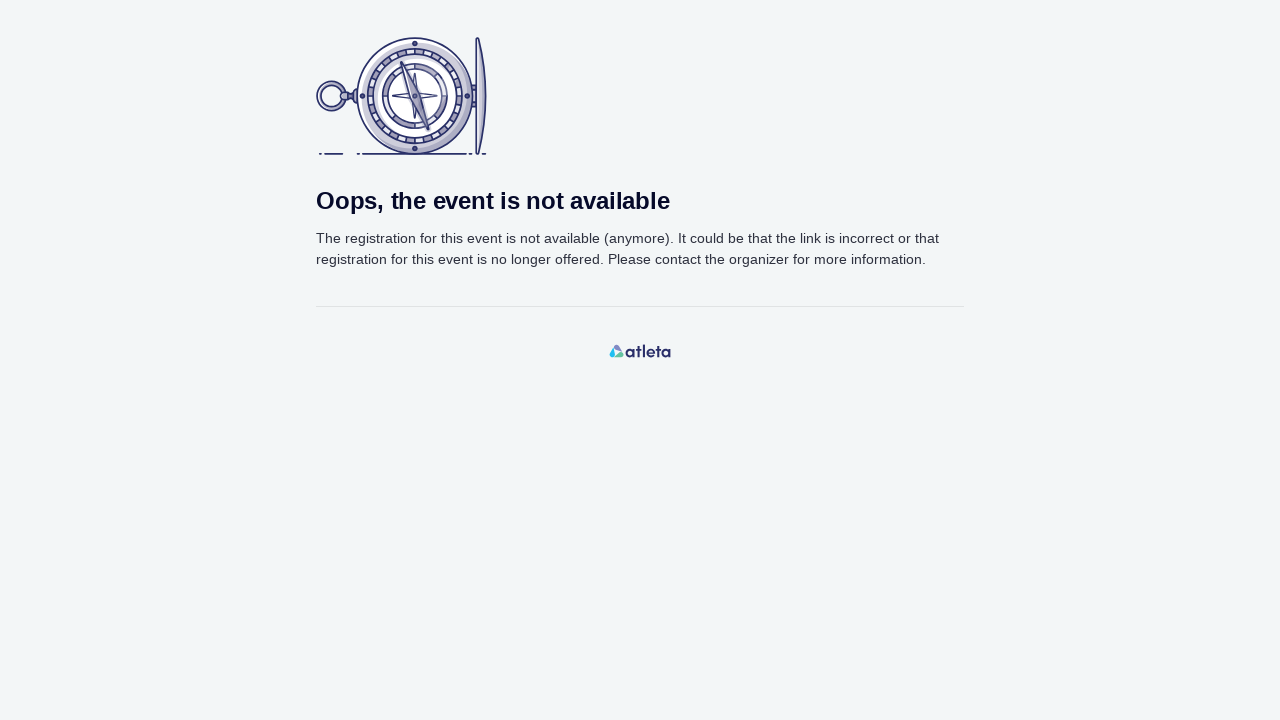

Attempt 9: Ticket button not available, reloading page
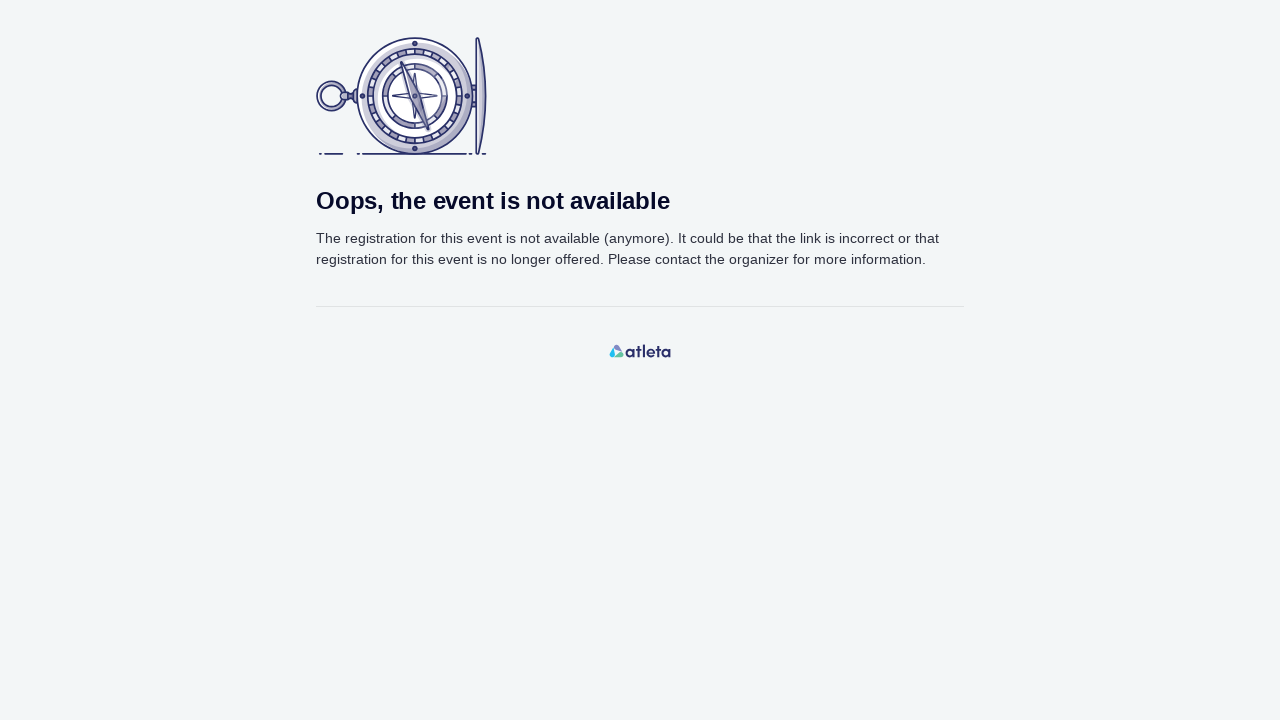

Page reloaded
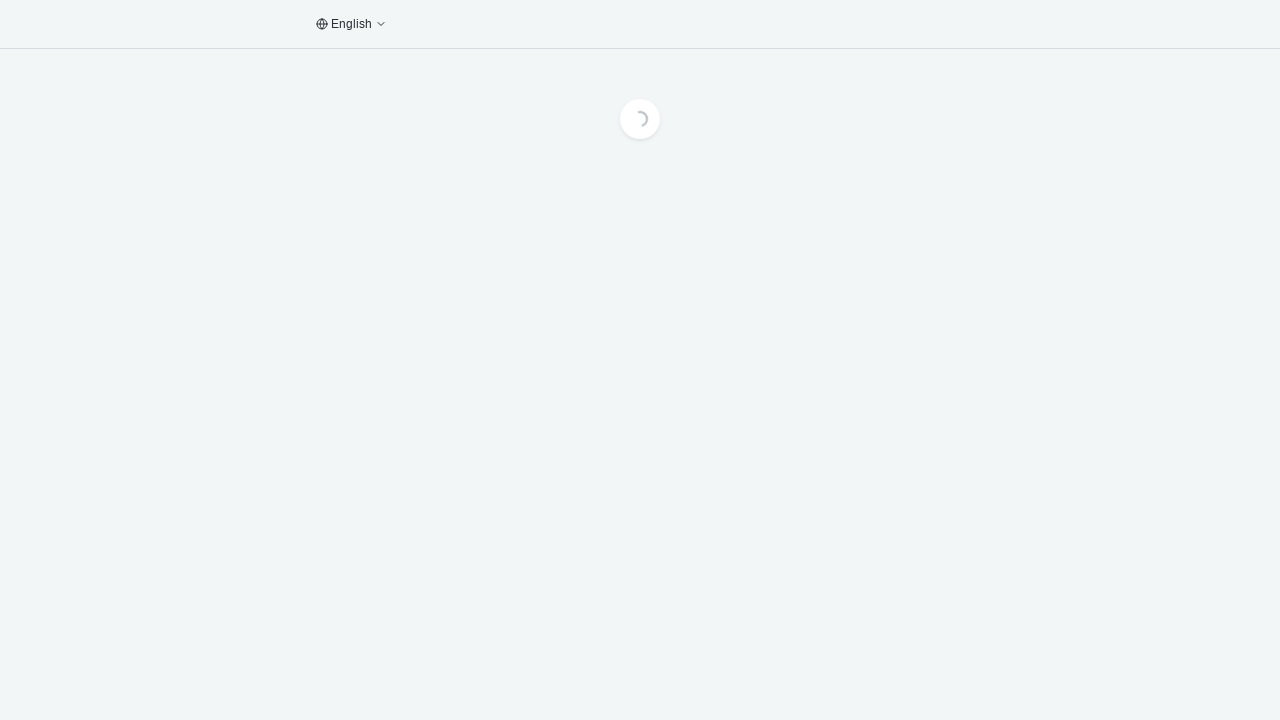

Page body loaded after refresh
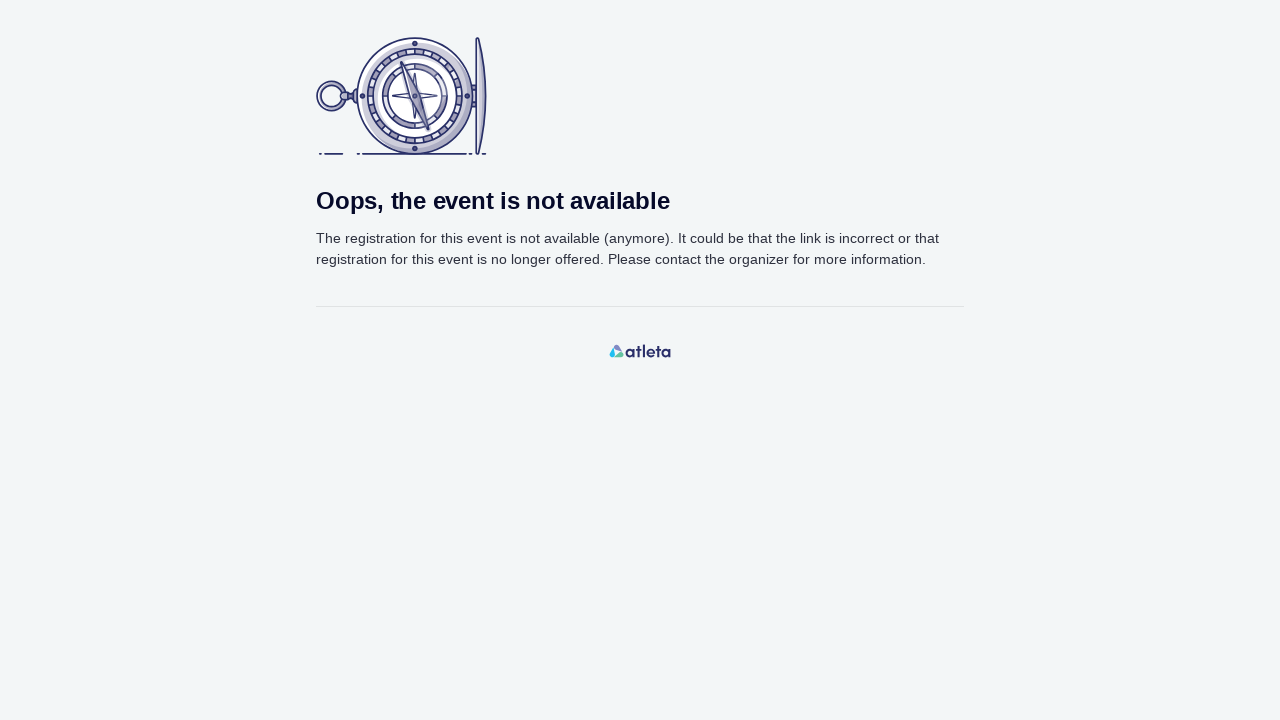

Located ticket button (attempt 10)
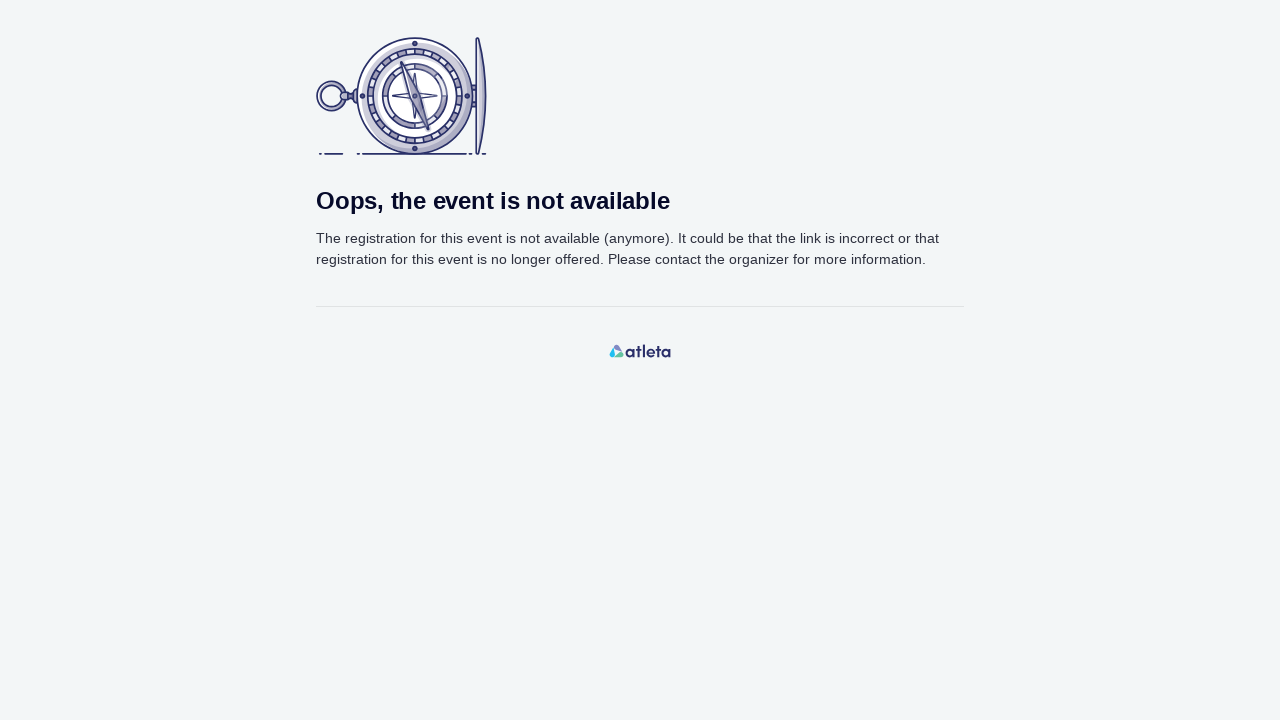

Attempt 10: Ticket button not available, reloading page
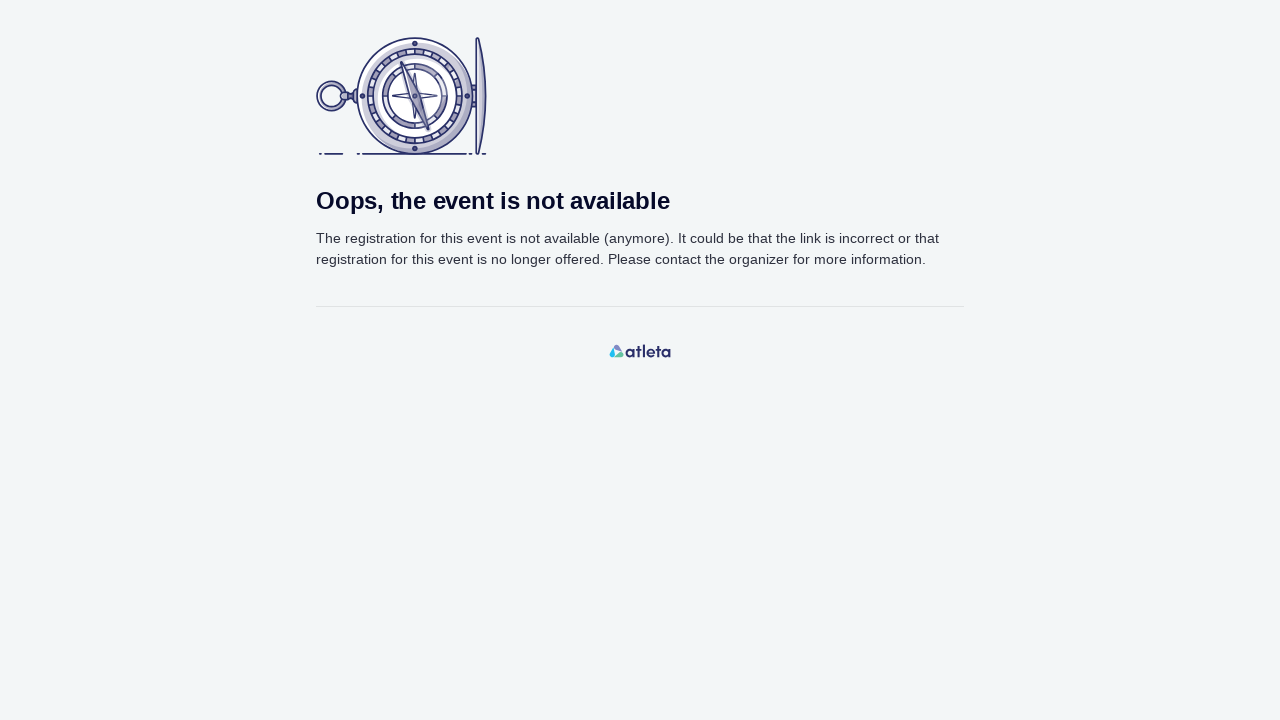

Page reloaded
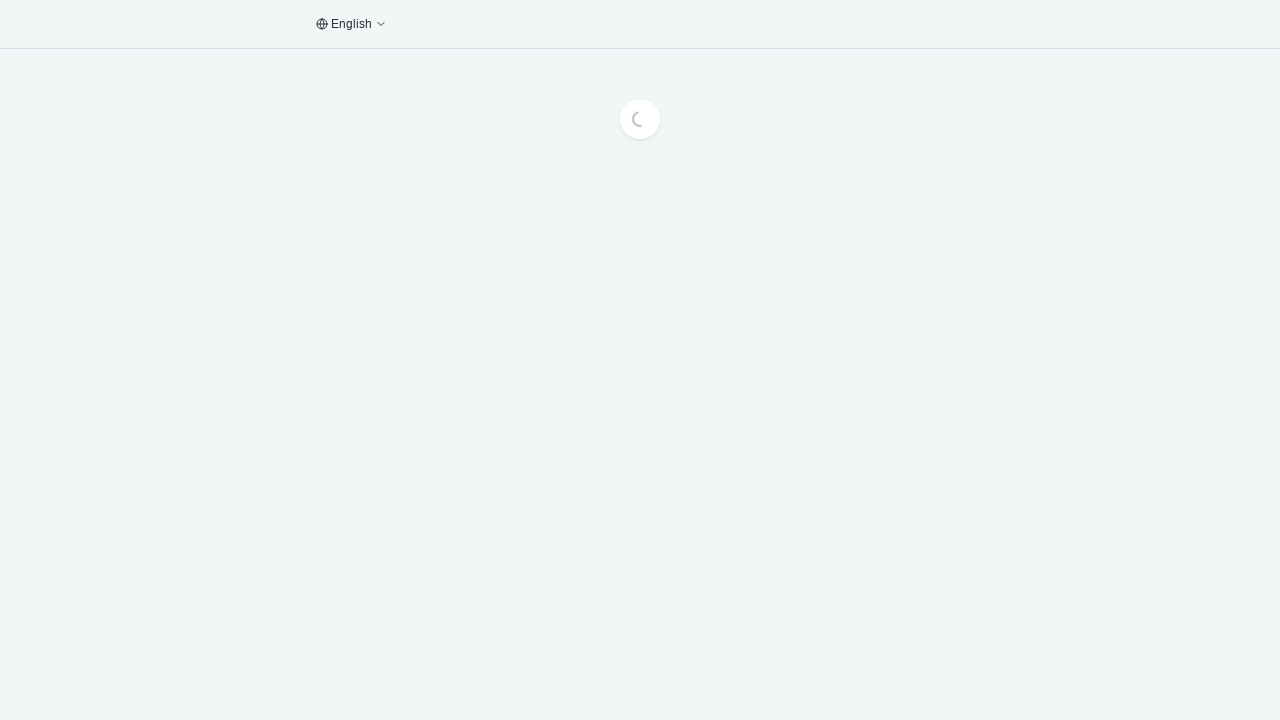

Page body loaded after refresh
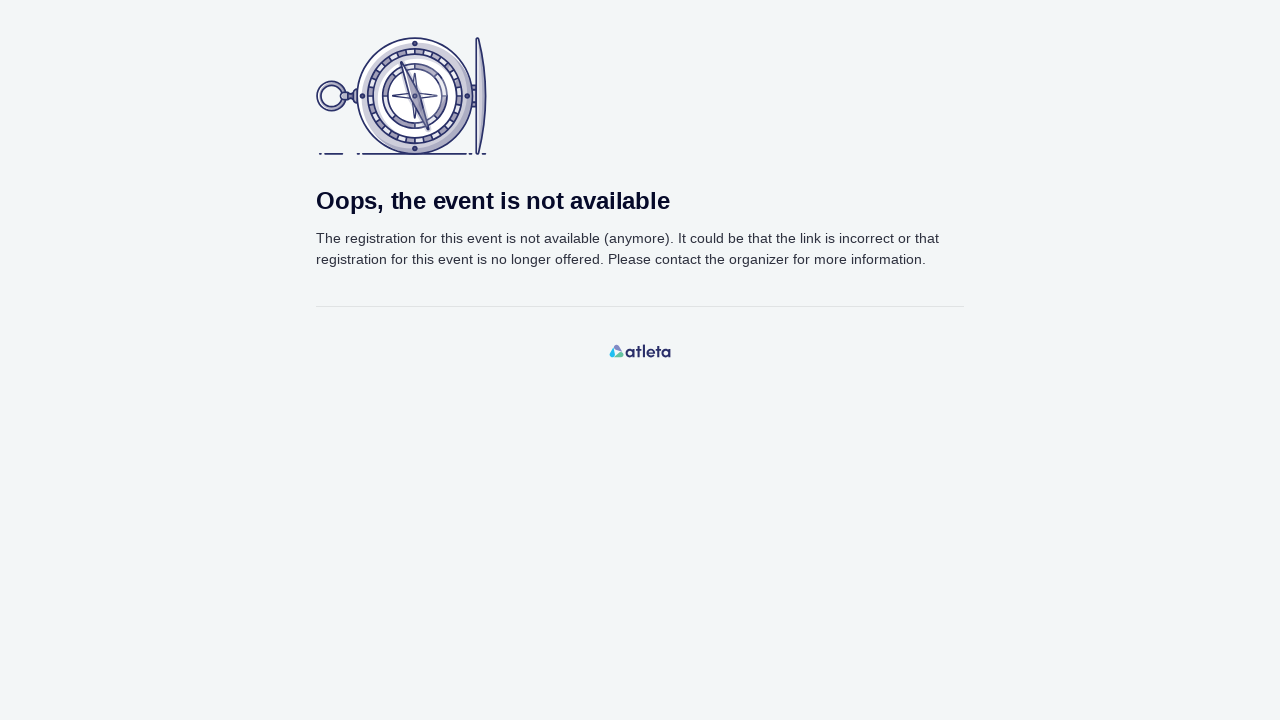

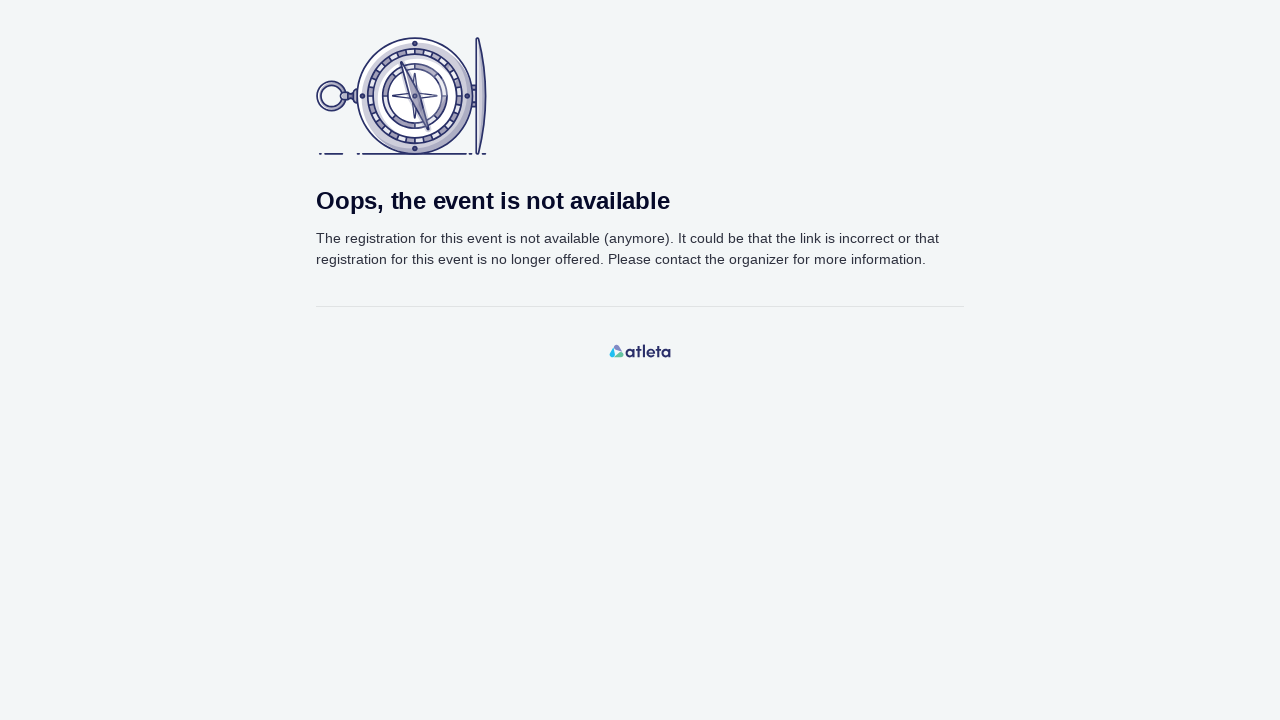